Accesses a legislative session page, scrolls down to the proposals section, and clicks buttons to expand both analyzed and non-analyzed proposals sections.

Starting URL: https://www.camara.leg.br/evento-legislativo/74892

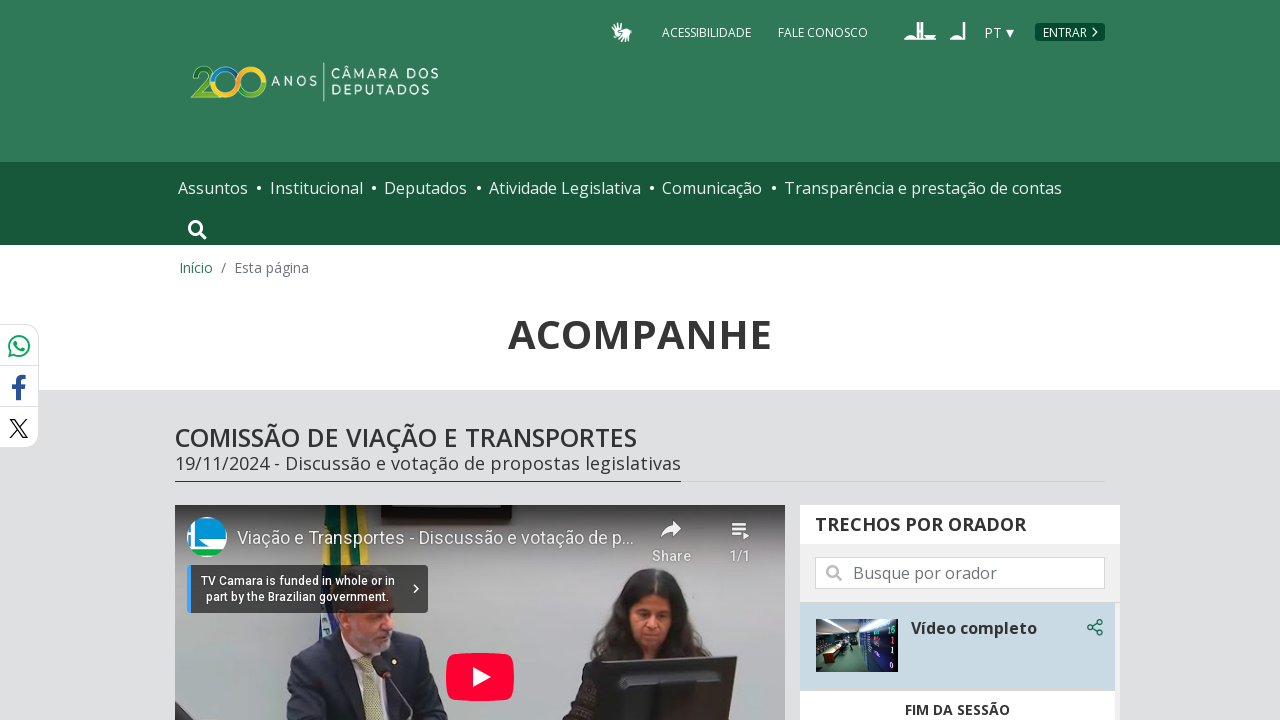

Scrolled down by 200 pixels to navigate towards proposals section
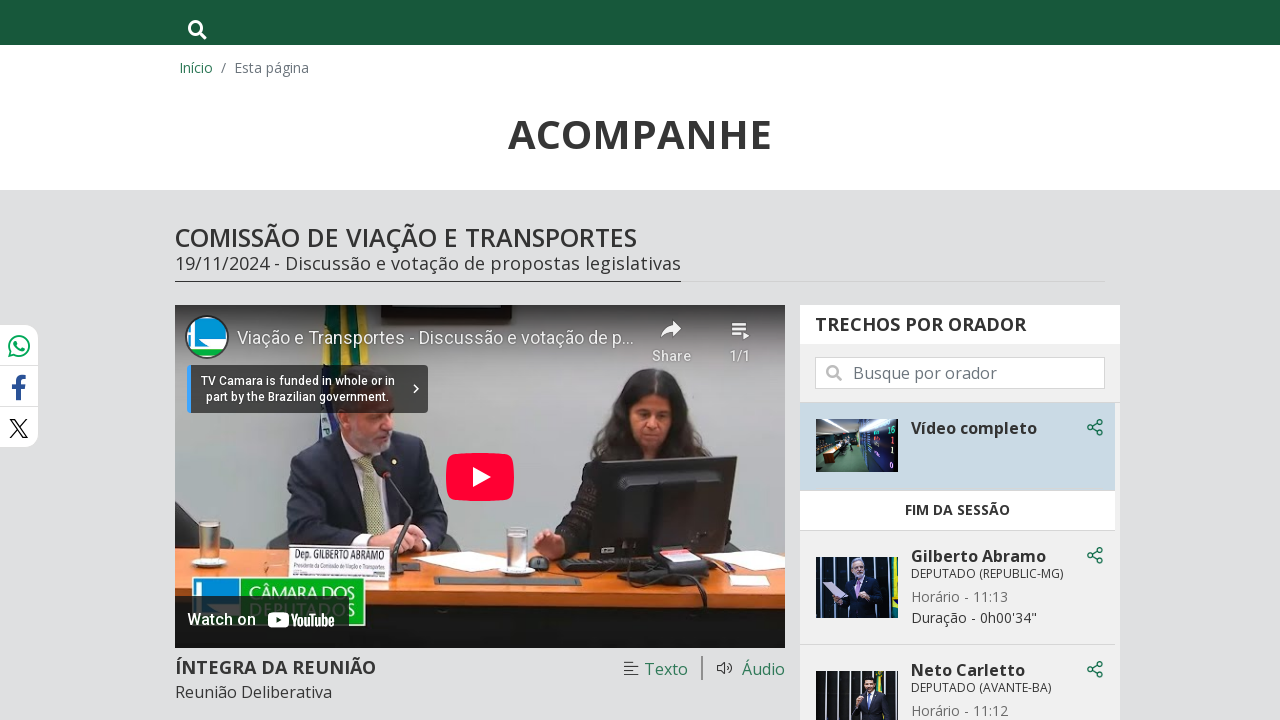

Waited 300ms for scroll animation to complete
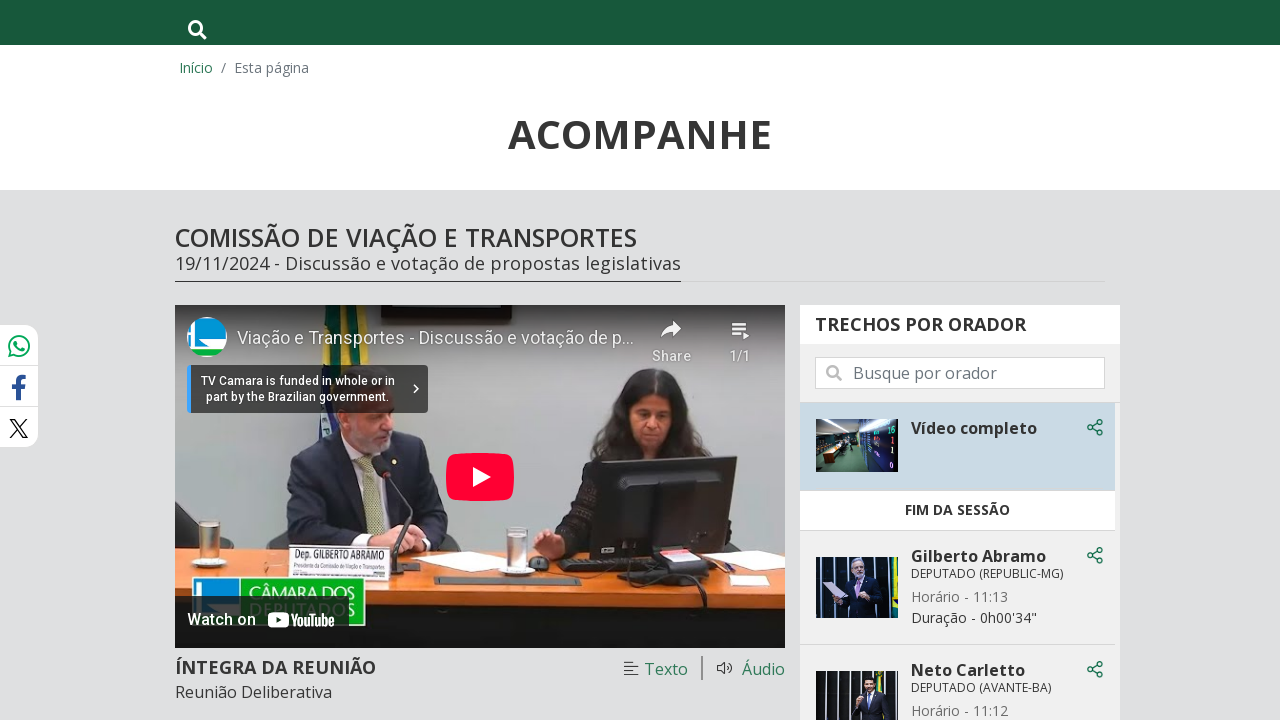

Scrolled down by 200 pixels to navigate towards proposals section
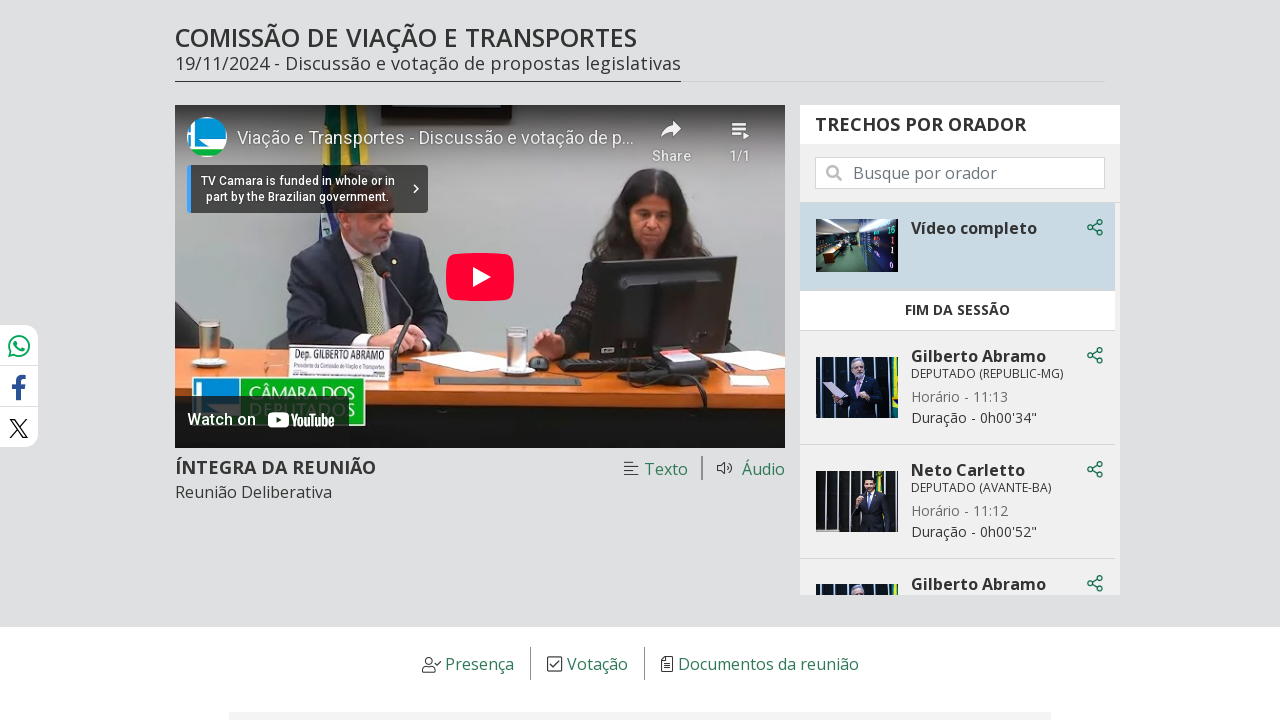

Waited 300ms for scroll animation to complete
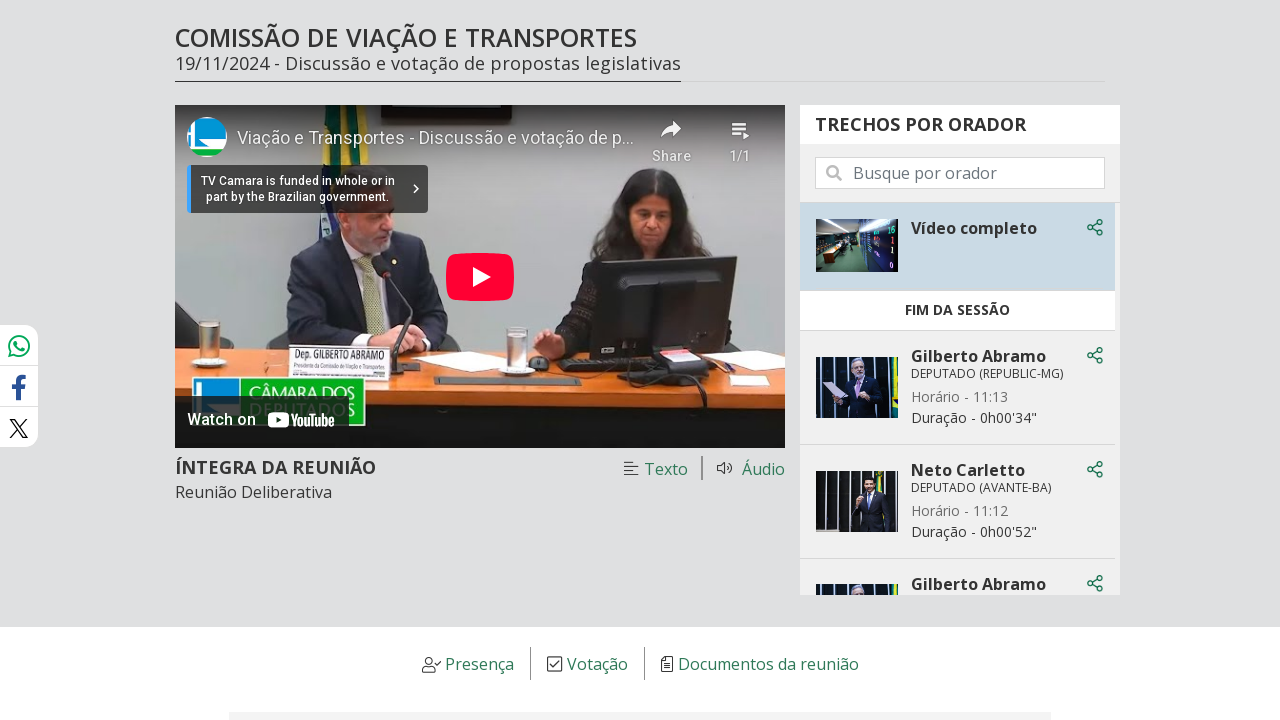

Scrolled down by 200 pixels to navigate towards proposals section
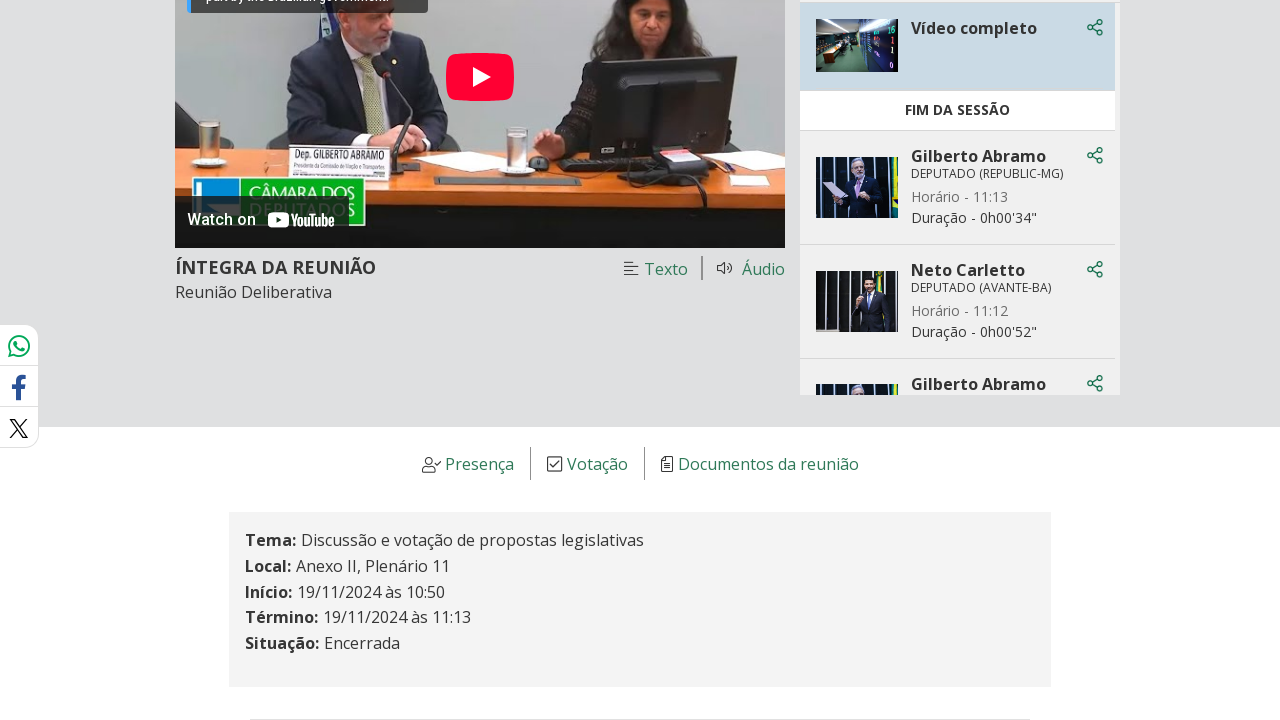

Waited 300ms for scroll animation to complete
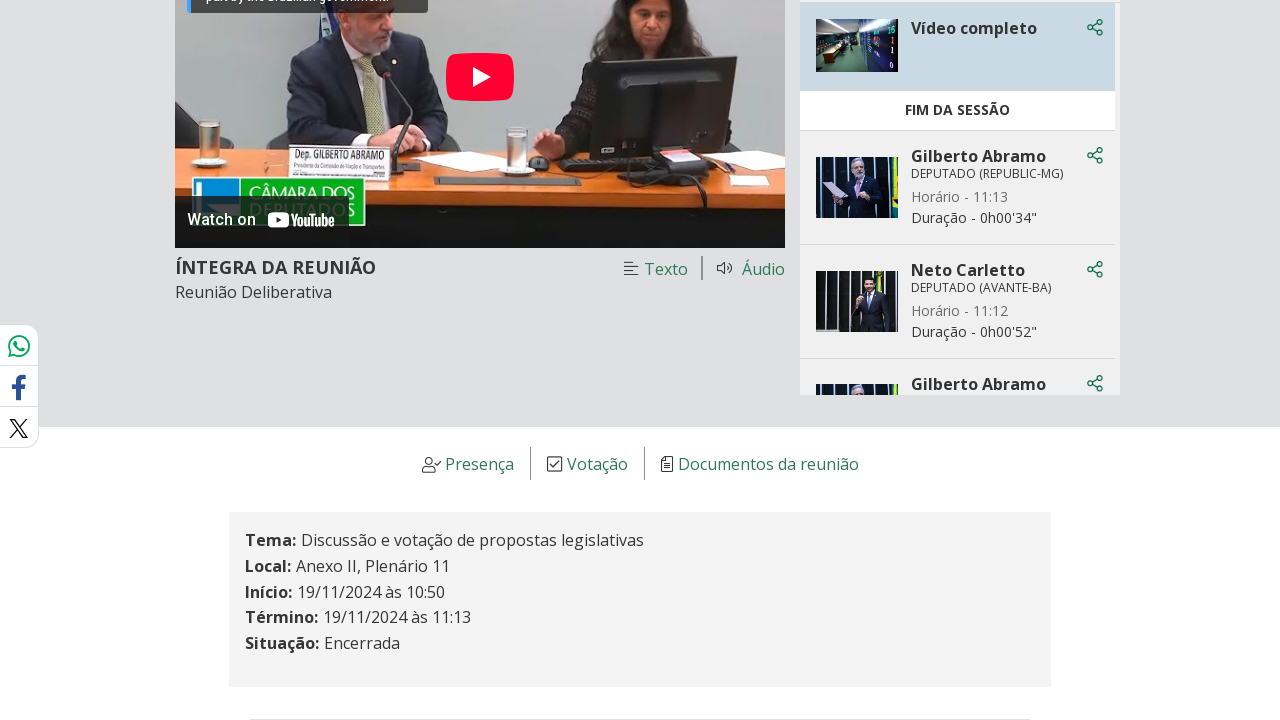

Scrolled down by 200 pixels to navigate towards proposals section
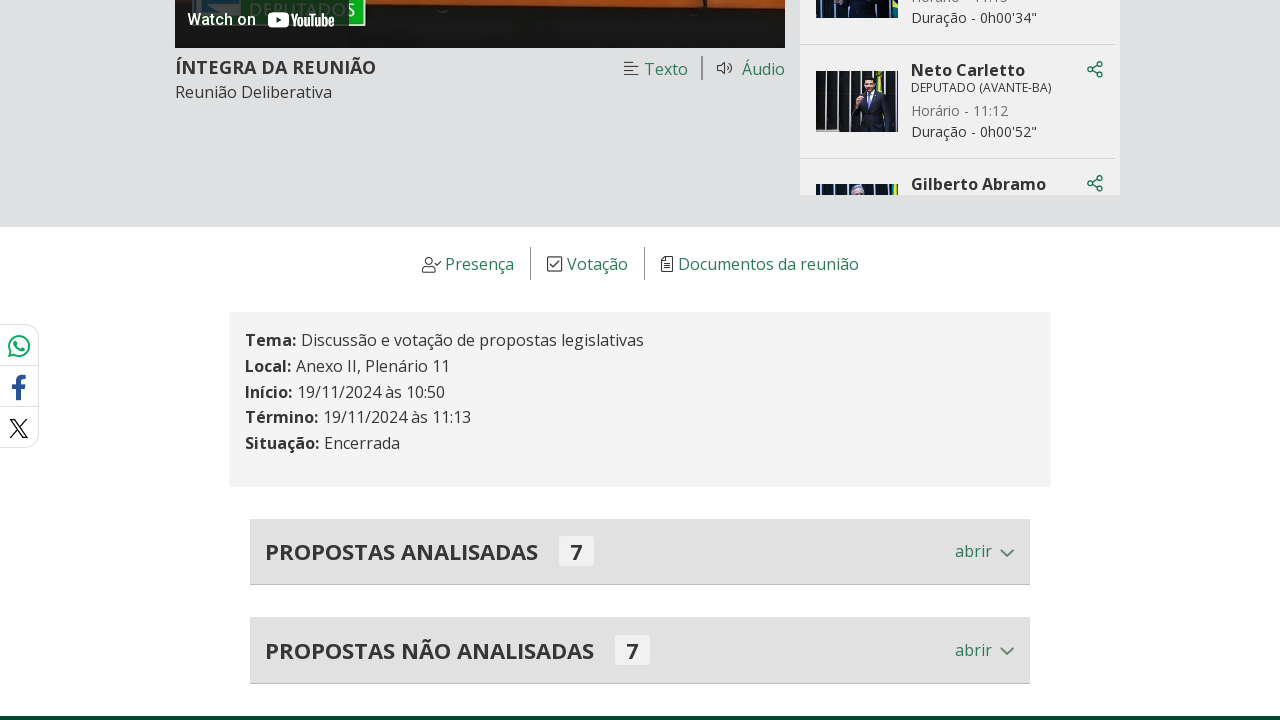

Waited 300ms for scroll animation to complete
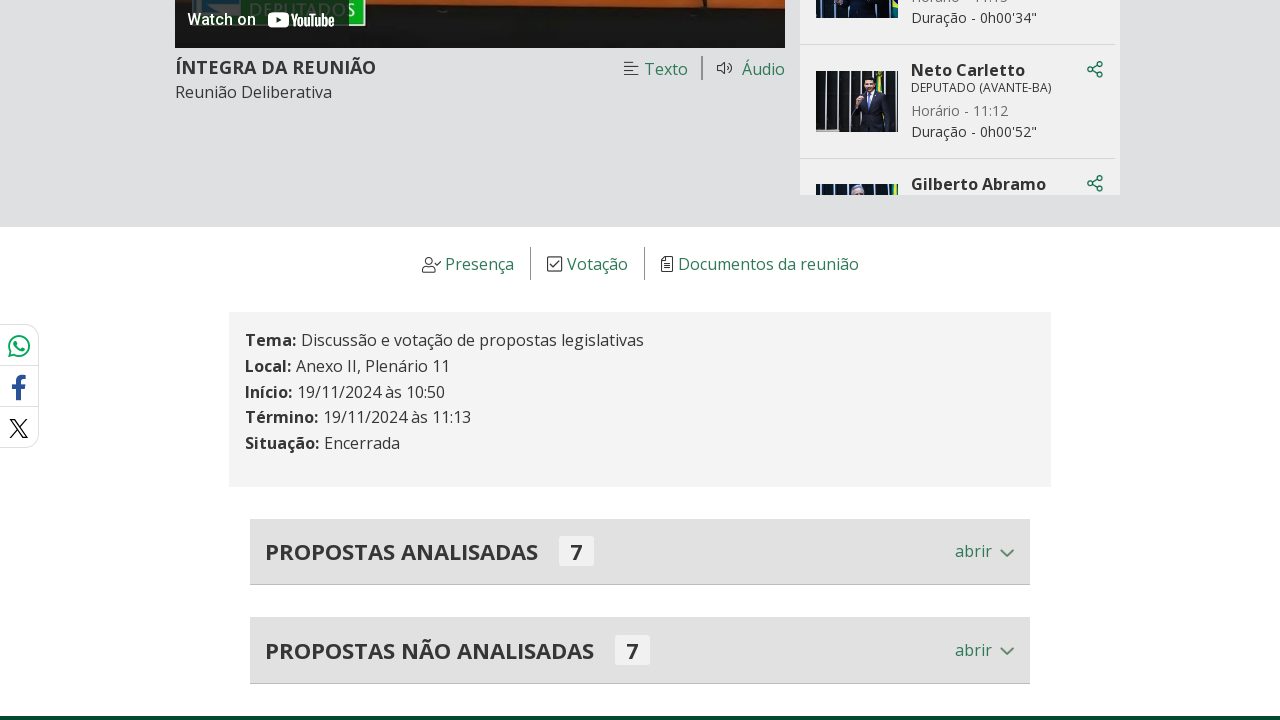

Scrolled down by 200 pixels to navigate towards proposals section
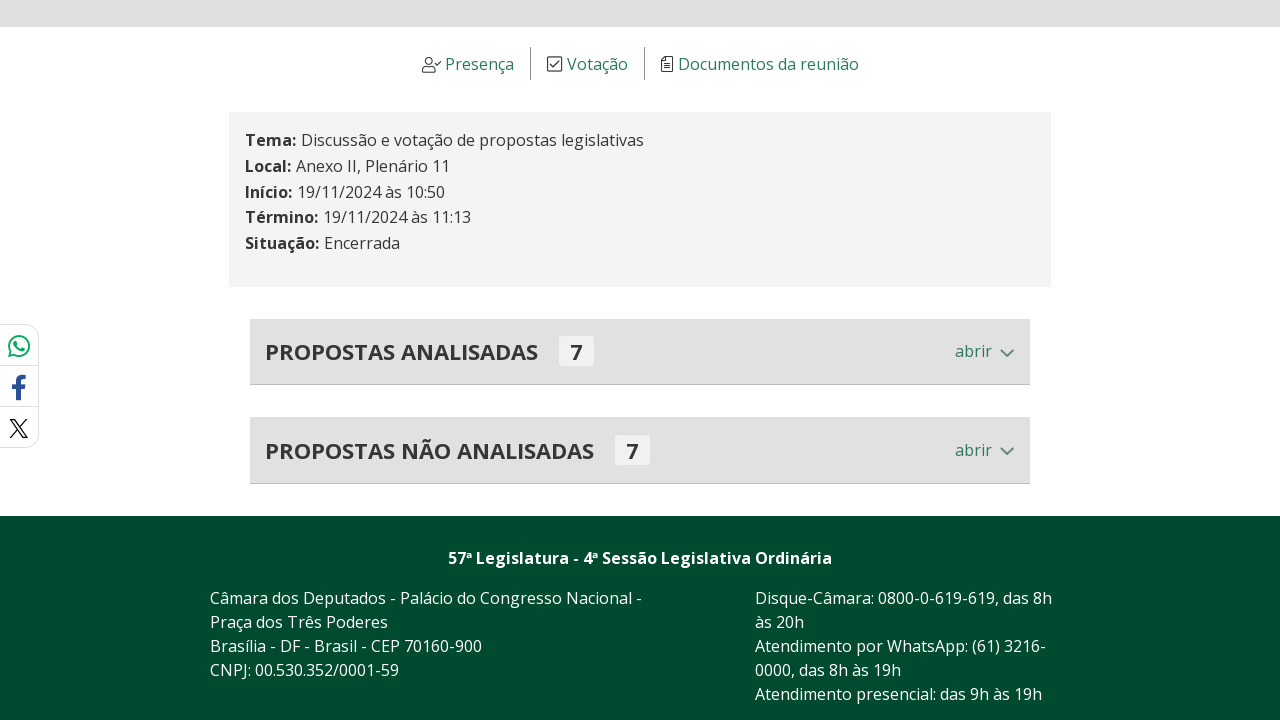

Waited 300ms for scroll animation to complete
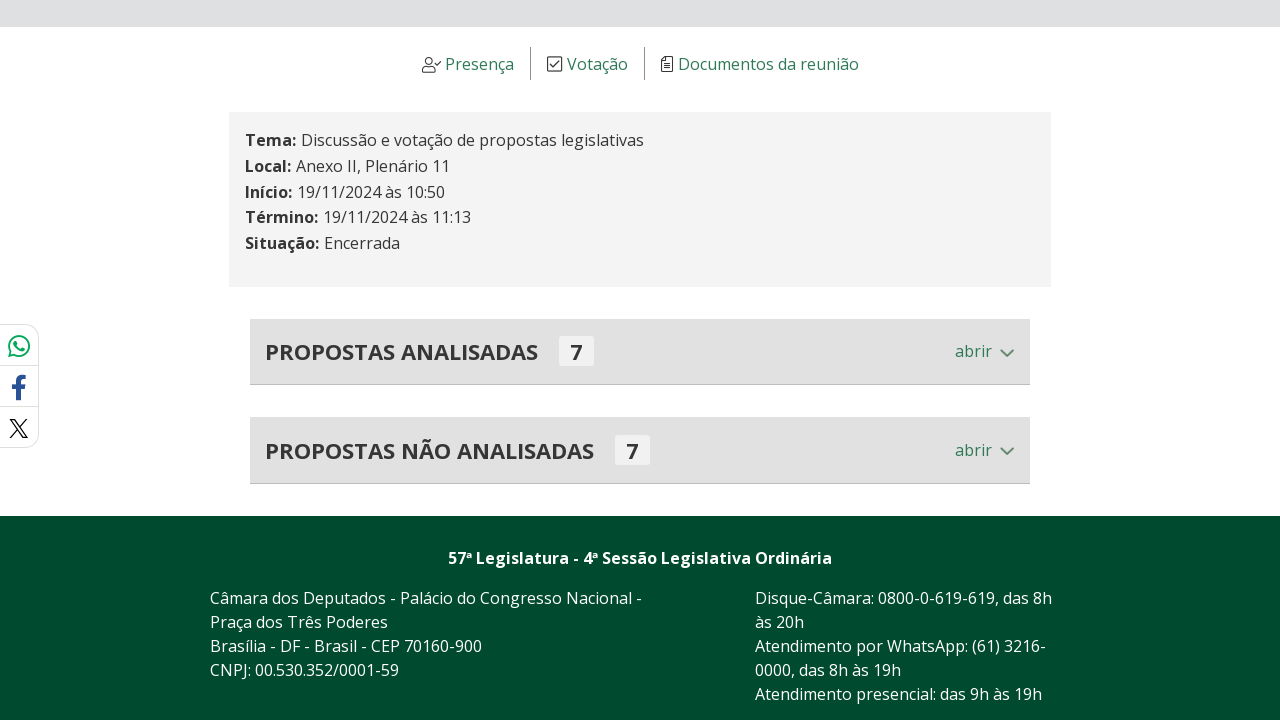

Scrolled down by 200 pixels to navigate towards proposals section
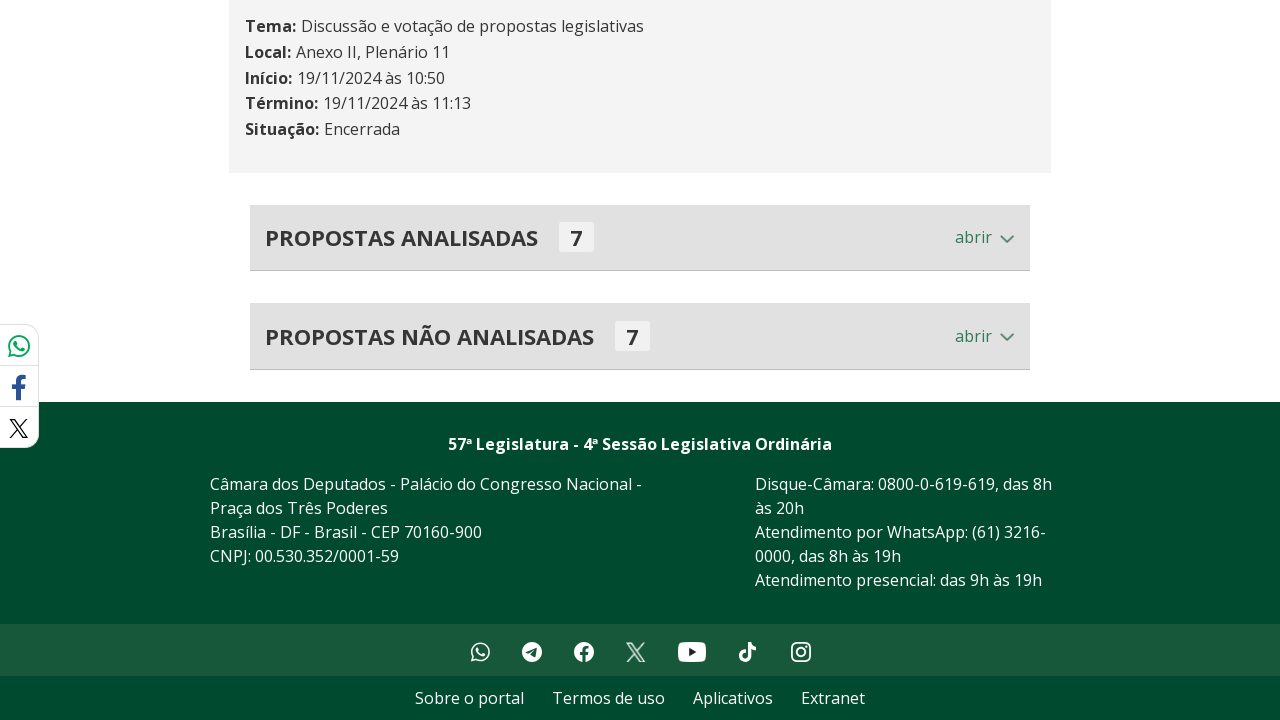

Waited 300ms for scroll animation to complete
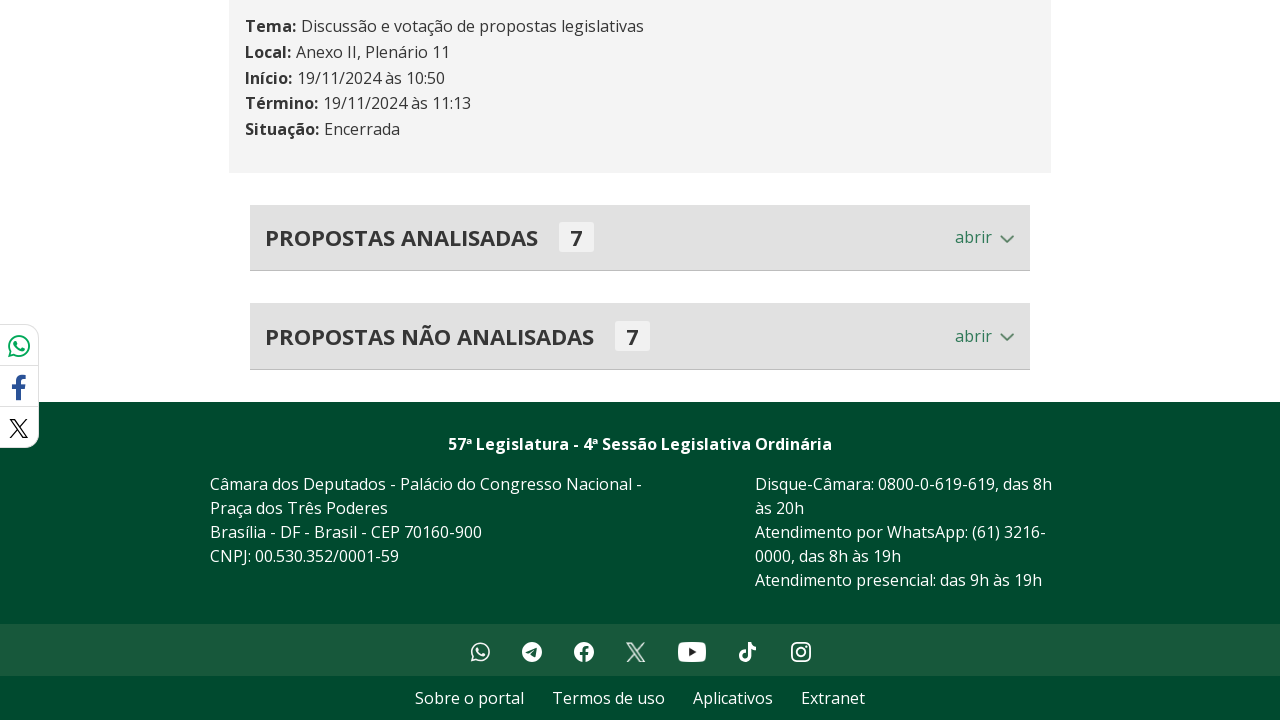

Scrolled down by 200 pixels to navigate towards proposals section
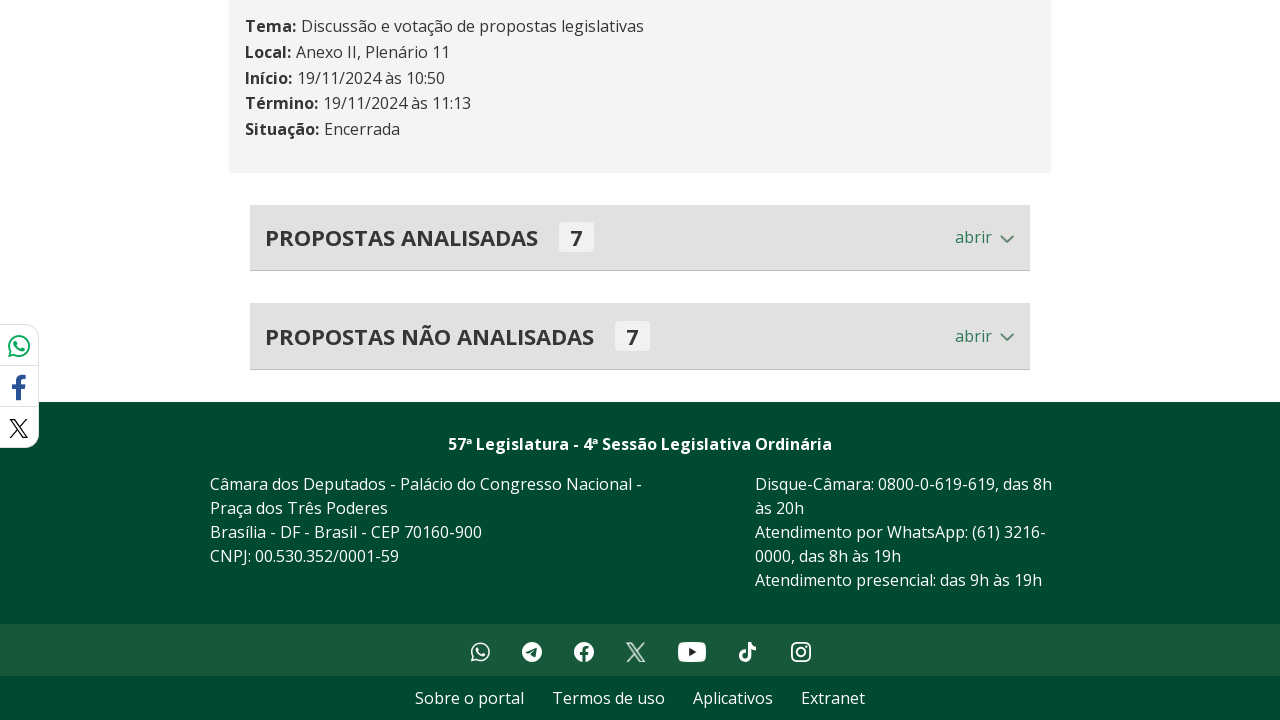

Waited 300ms for scroll animation to complete
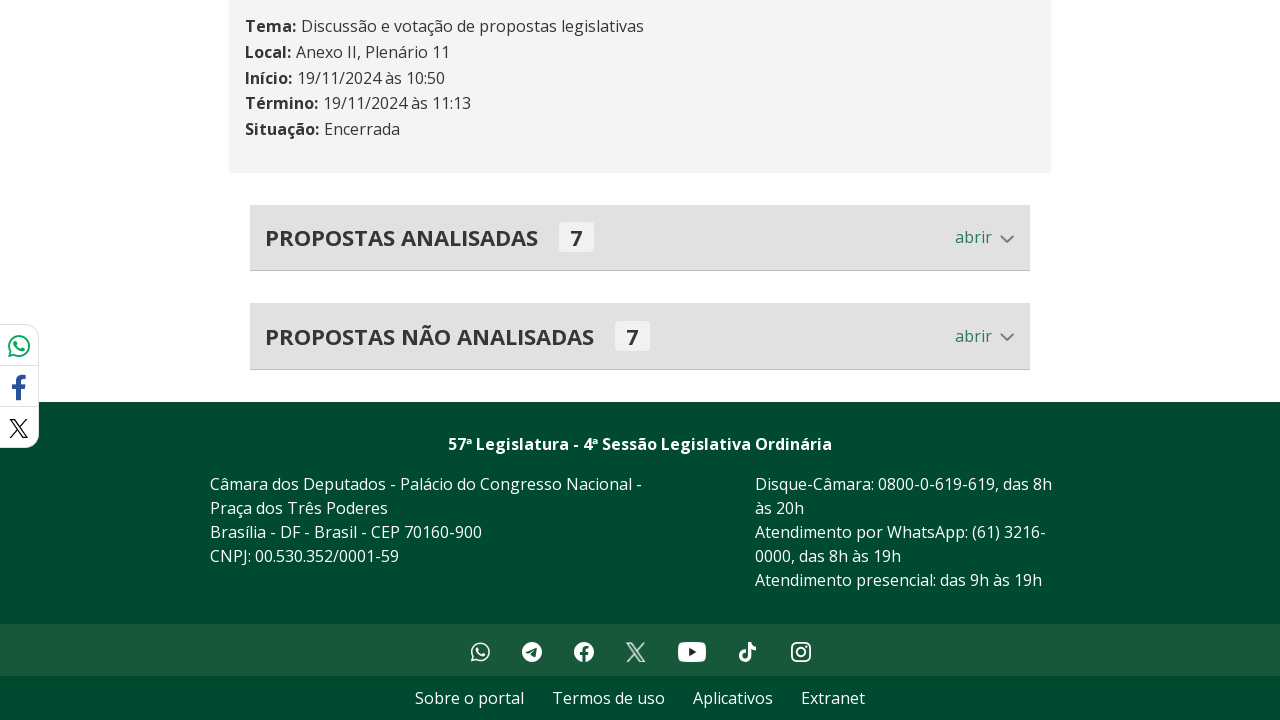

Scrolled down by 200 pixels to navigate towards proposals section
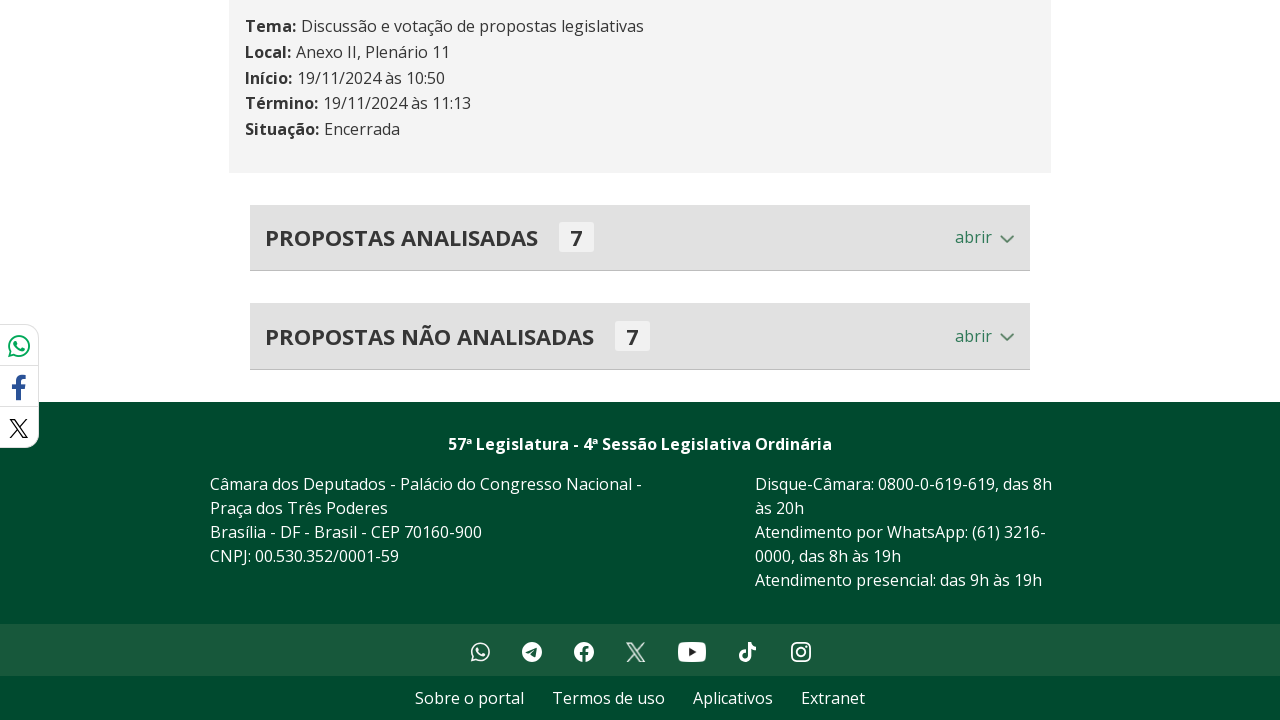

Waited 300ms for scroll animation to complete
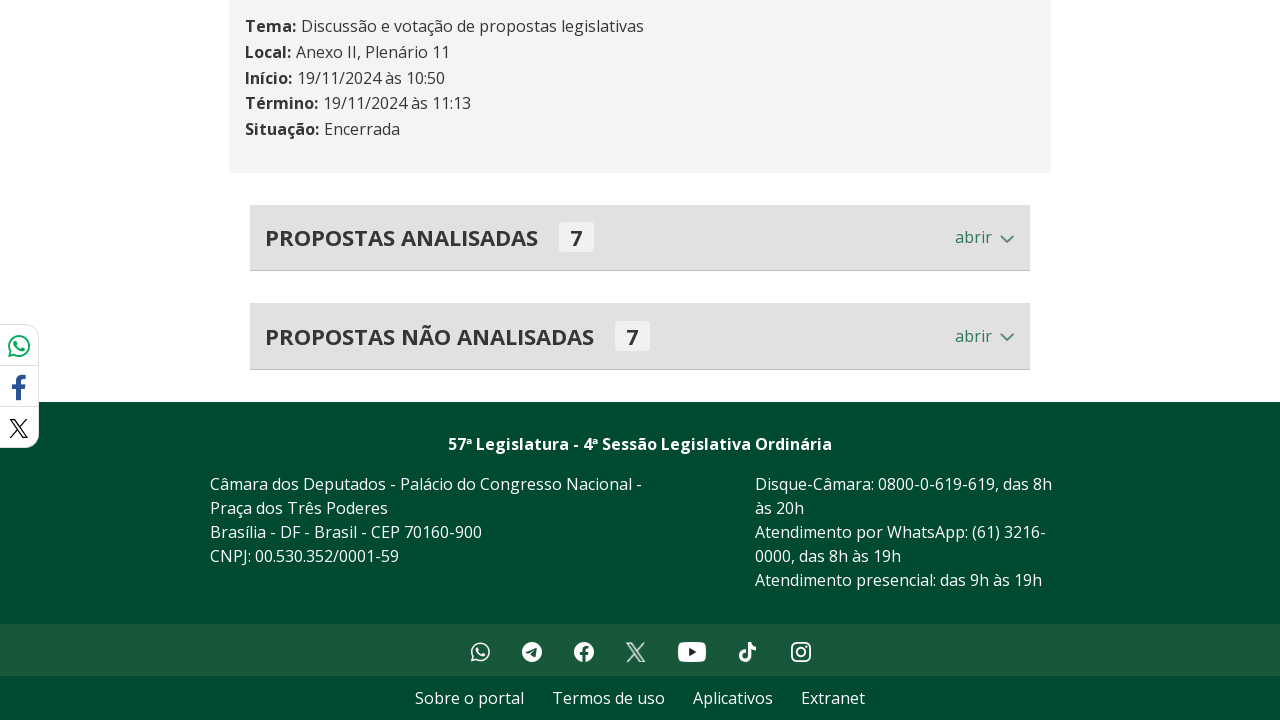

Scrolled down by 200 pixels to navigate towards proposals section
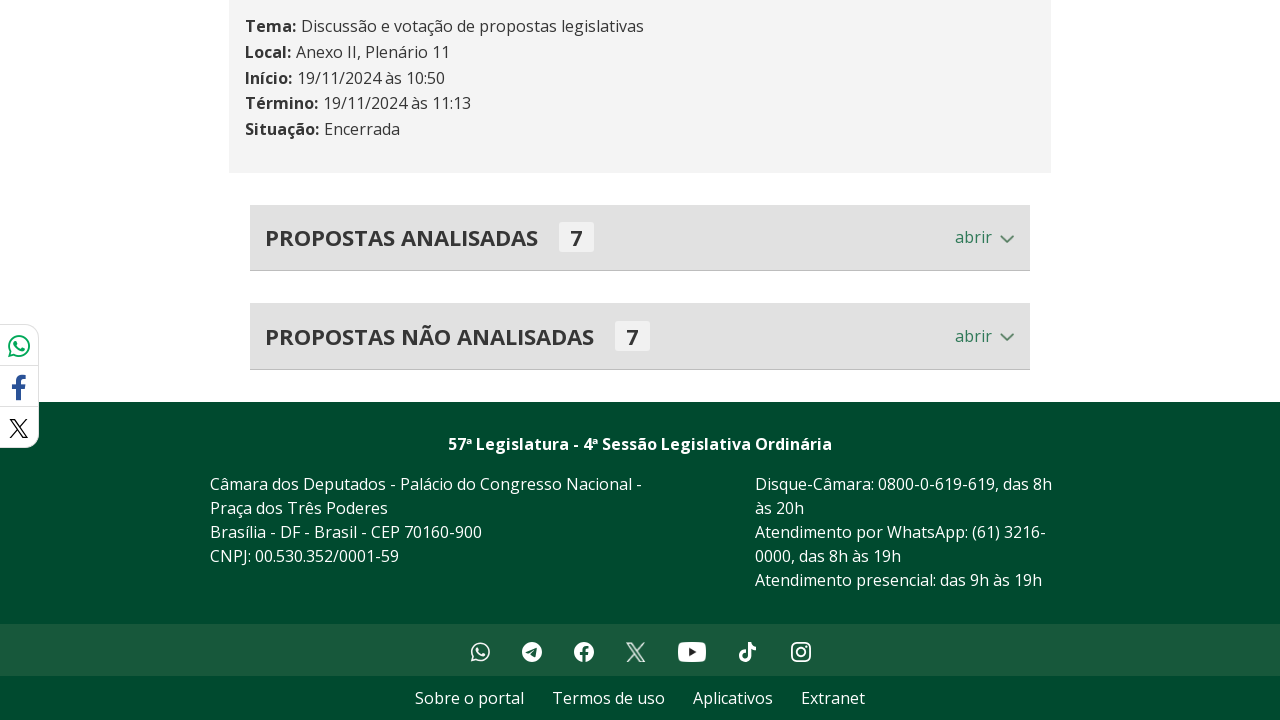

Waited 300ms for scroll animation to complete
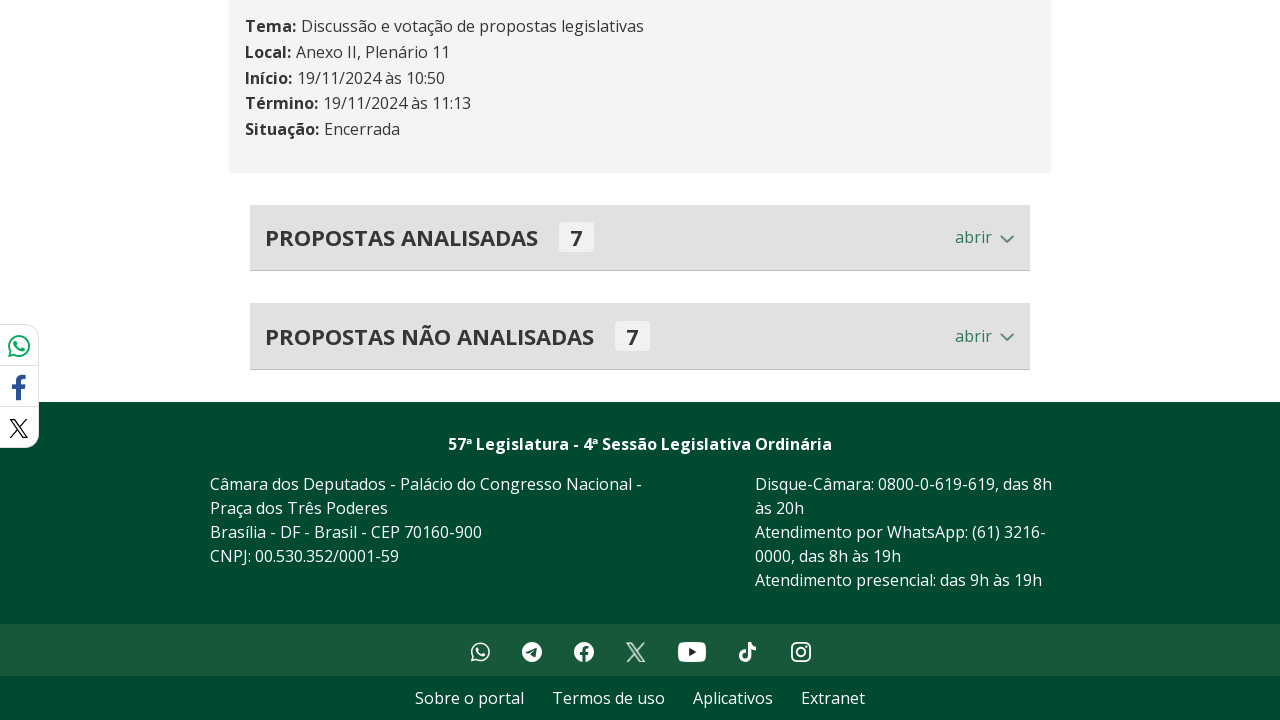

Scrolled down by 200 pixels to navigate towards proposals section
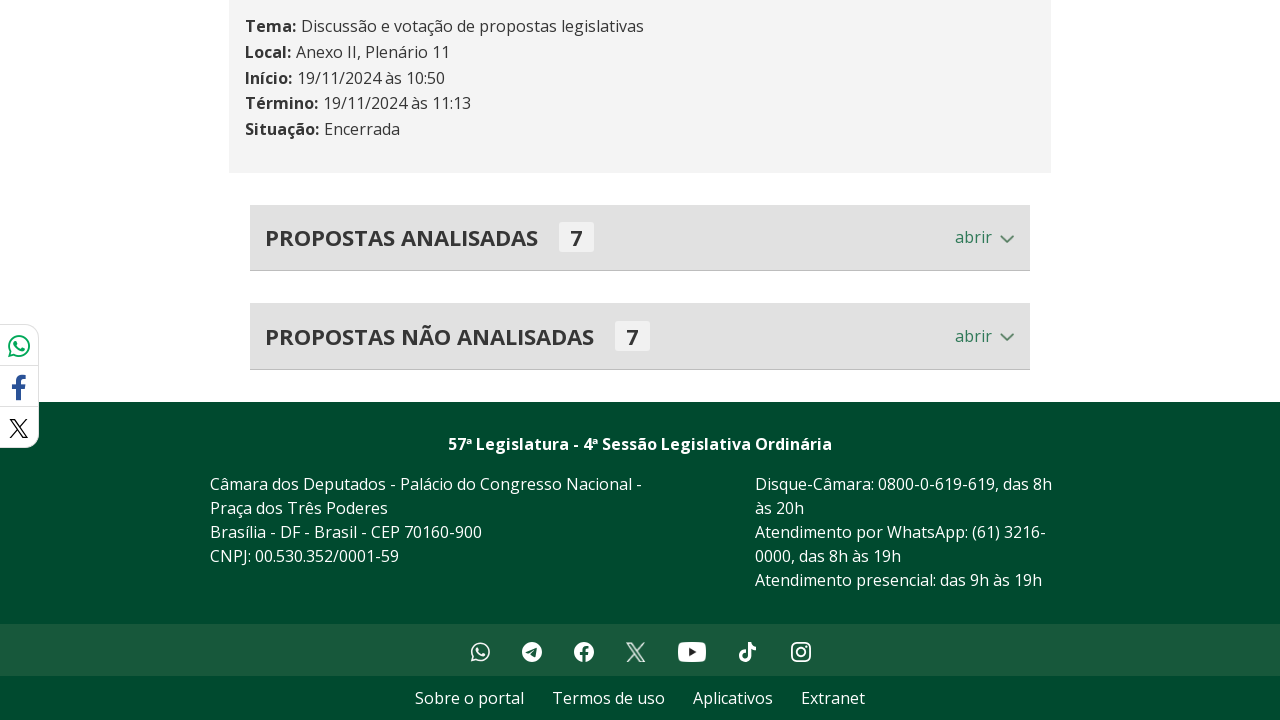

Waited 300ms for scroll animation to complete
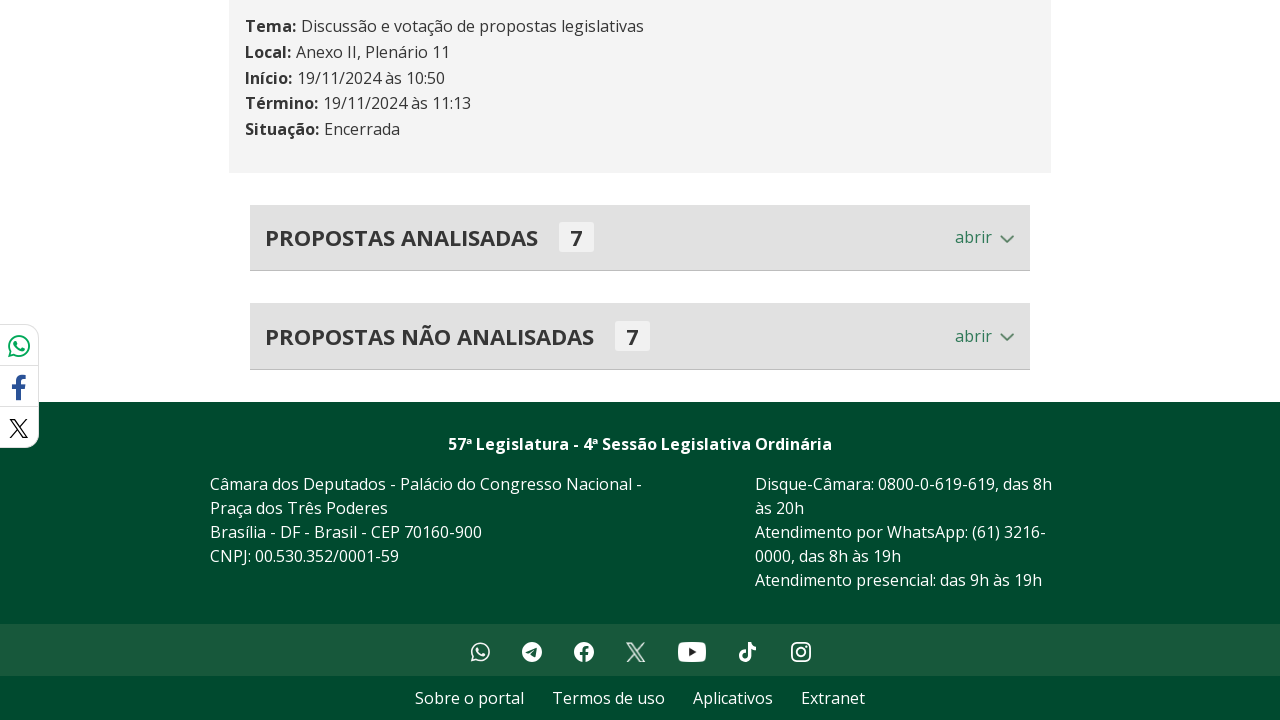

Scrolled down by 200 pixels to navigate towards proposals section
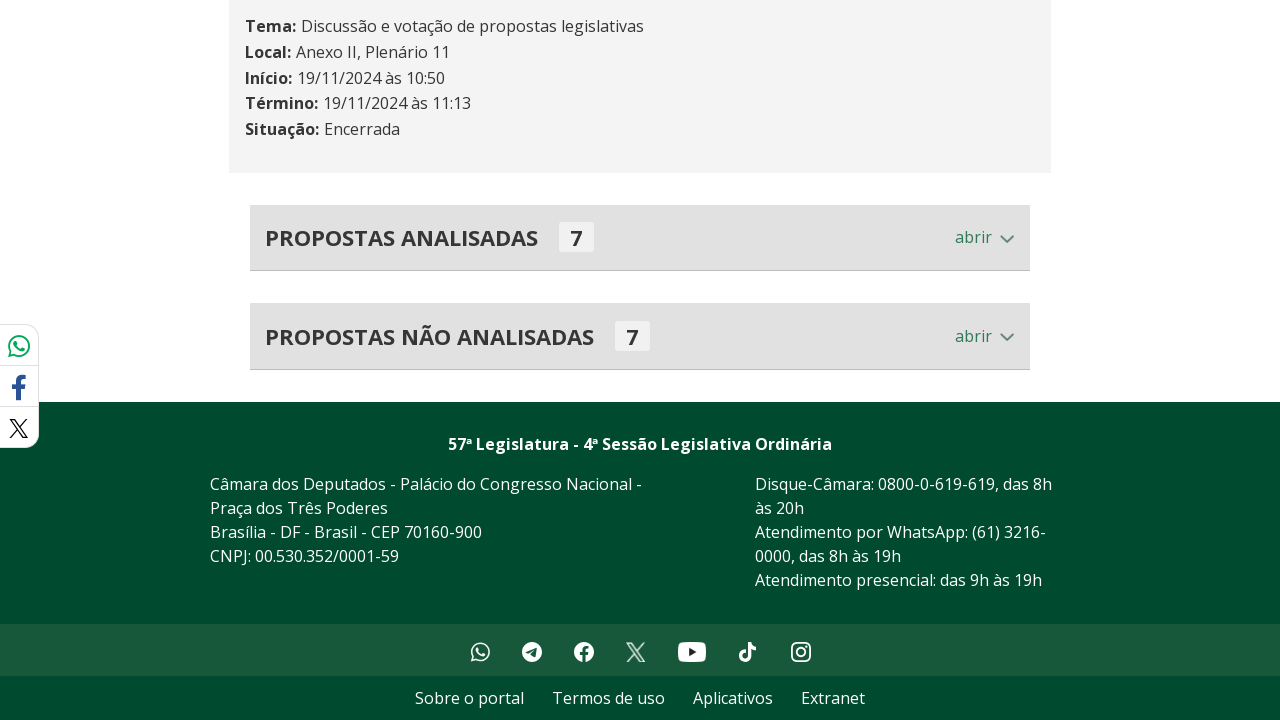

Waited 300ms for scroll animation to complete
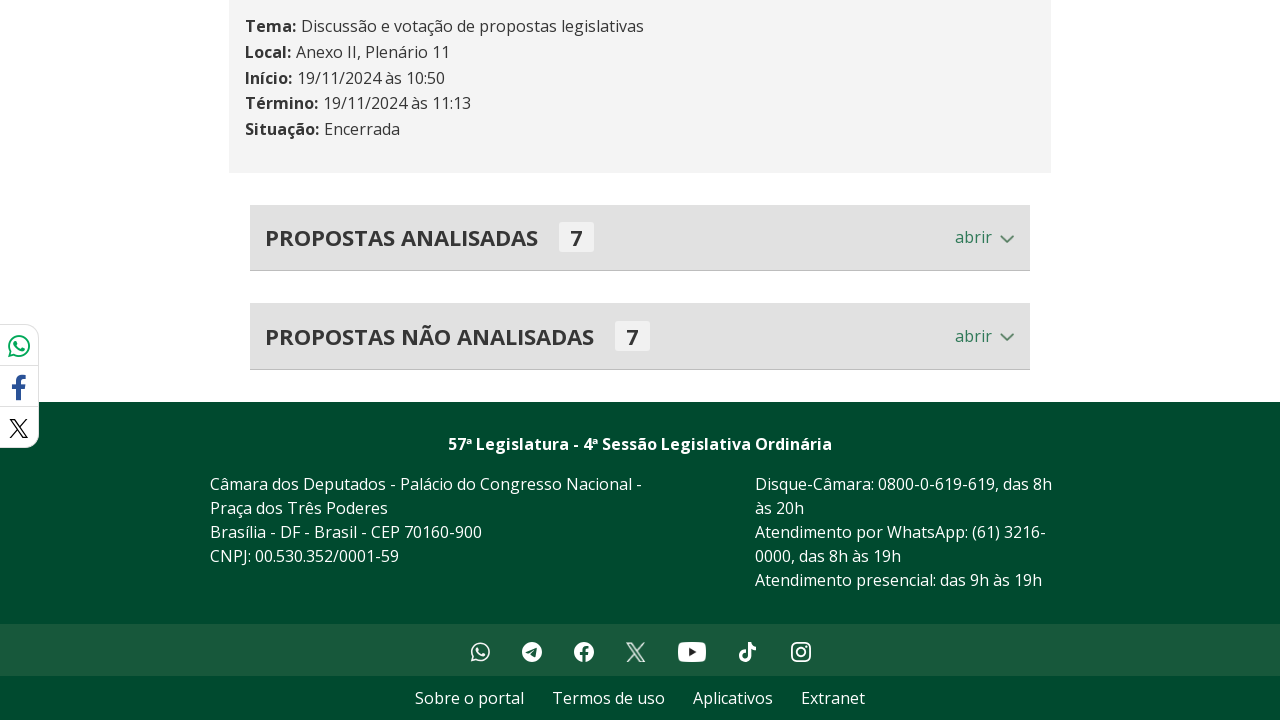

Scrolled down by 200 pixels to navigate towards proposals section
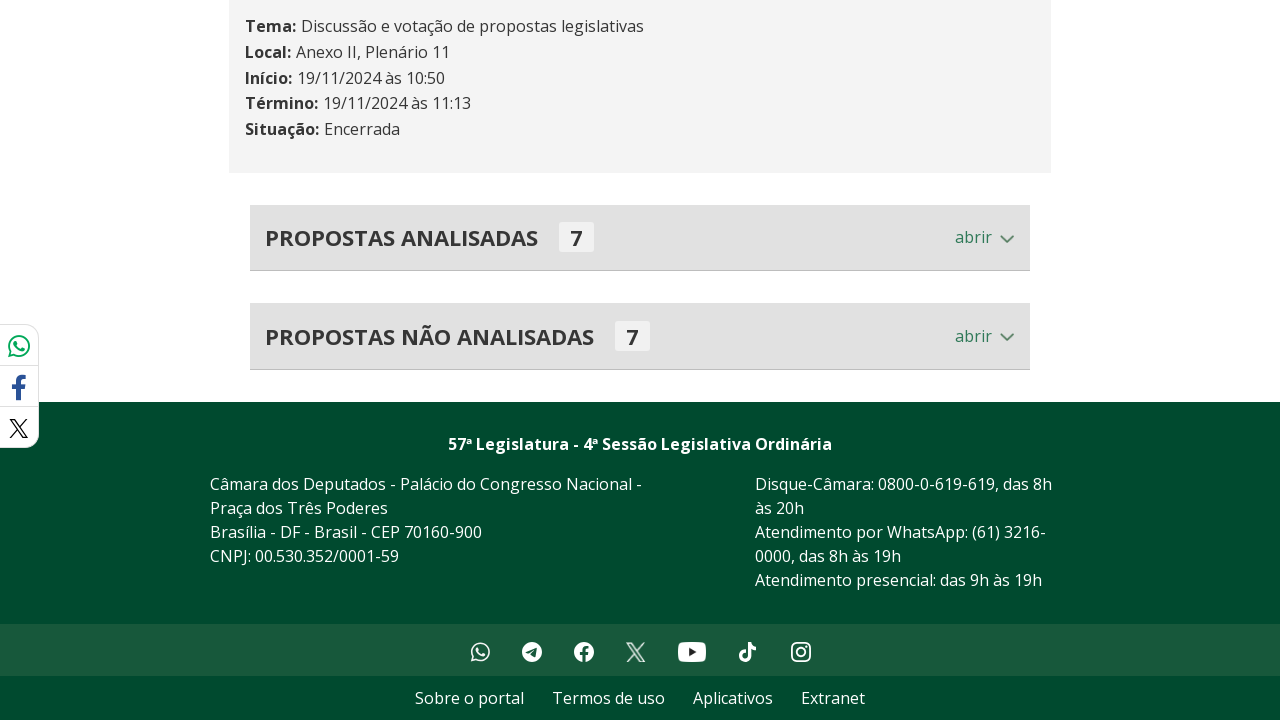

Waited 300ms for scroll animation to complete
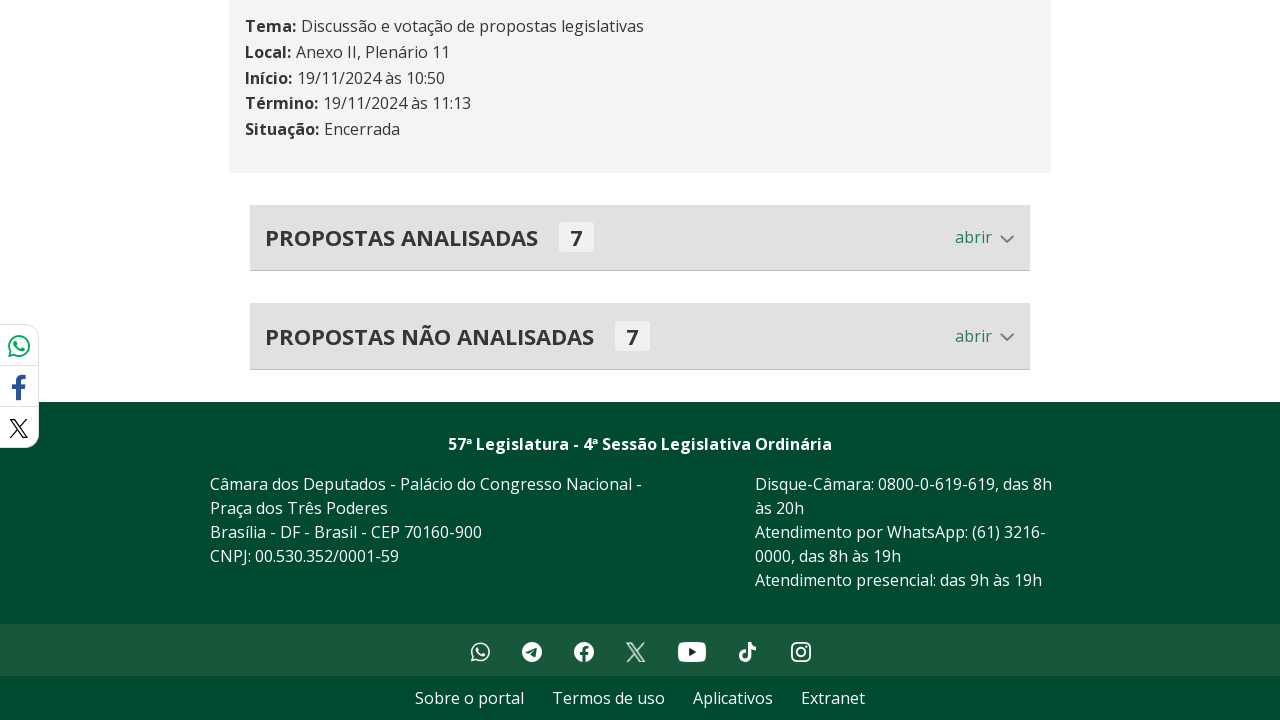

Scrolled down by 200 pixels to navigate towards proposals section
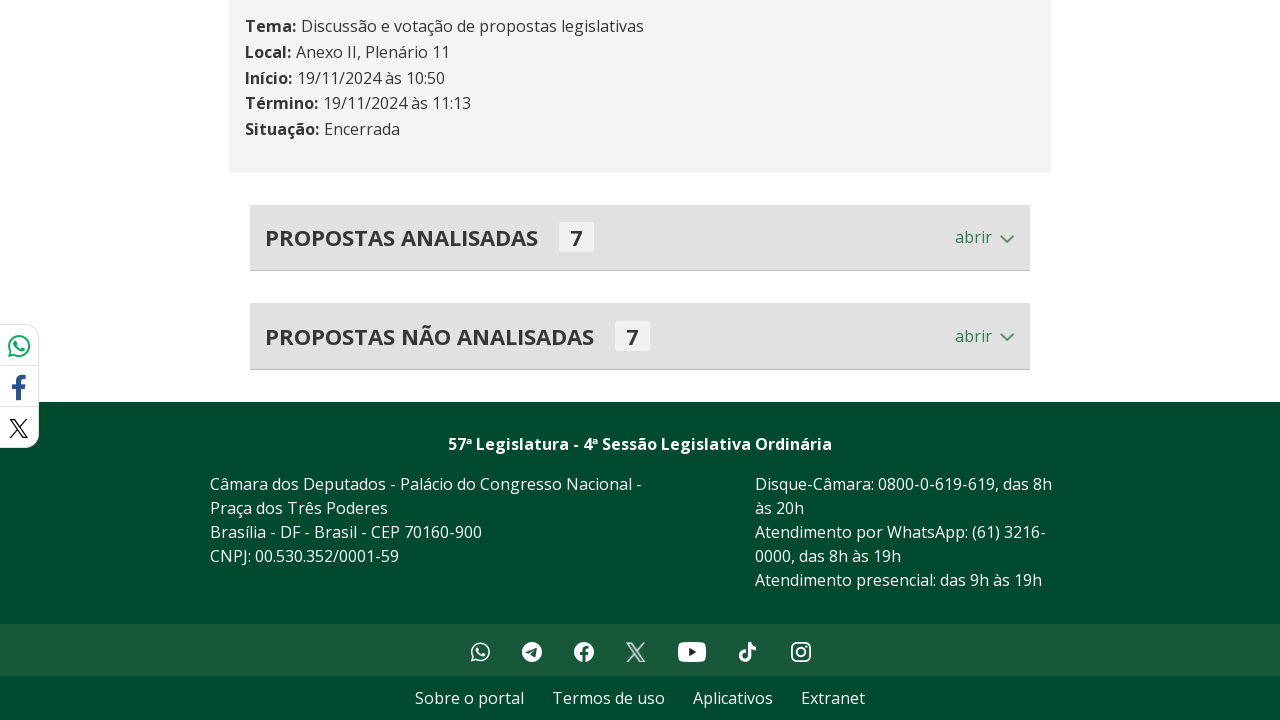

Waited 300ms for scroll animation to complete
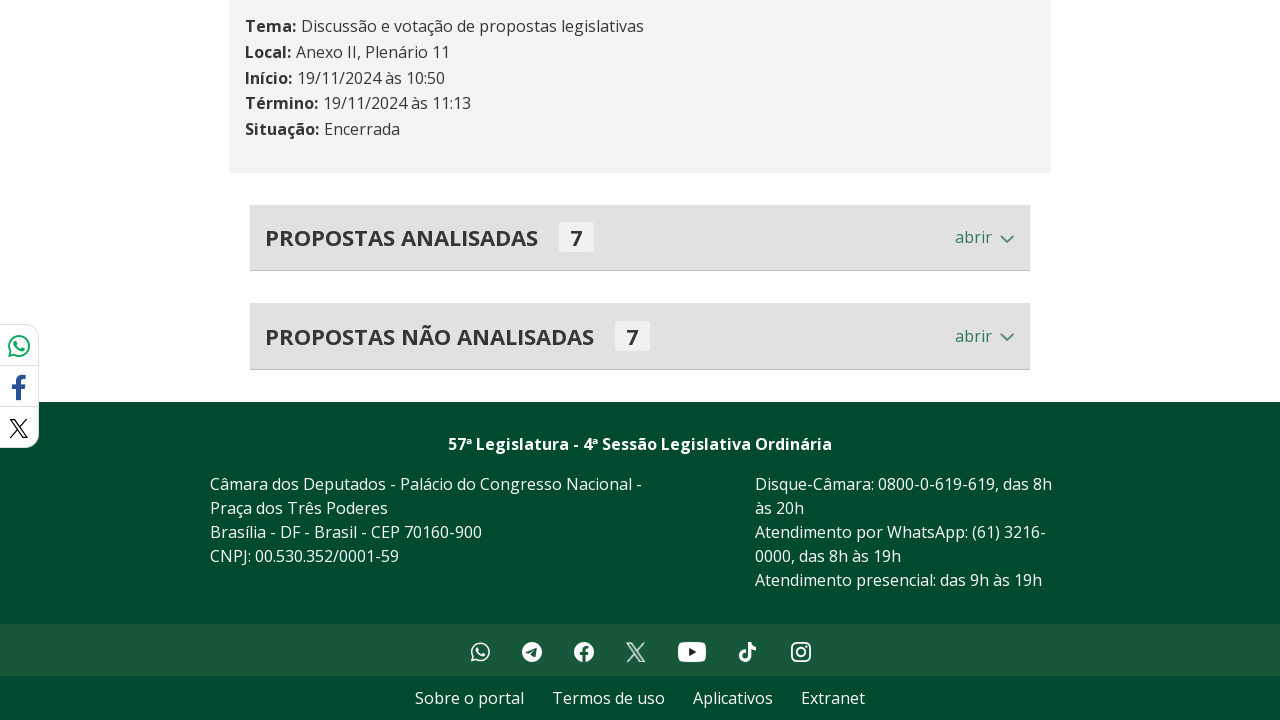

Scrolled down by 200 pixels to navigate towards proposals section
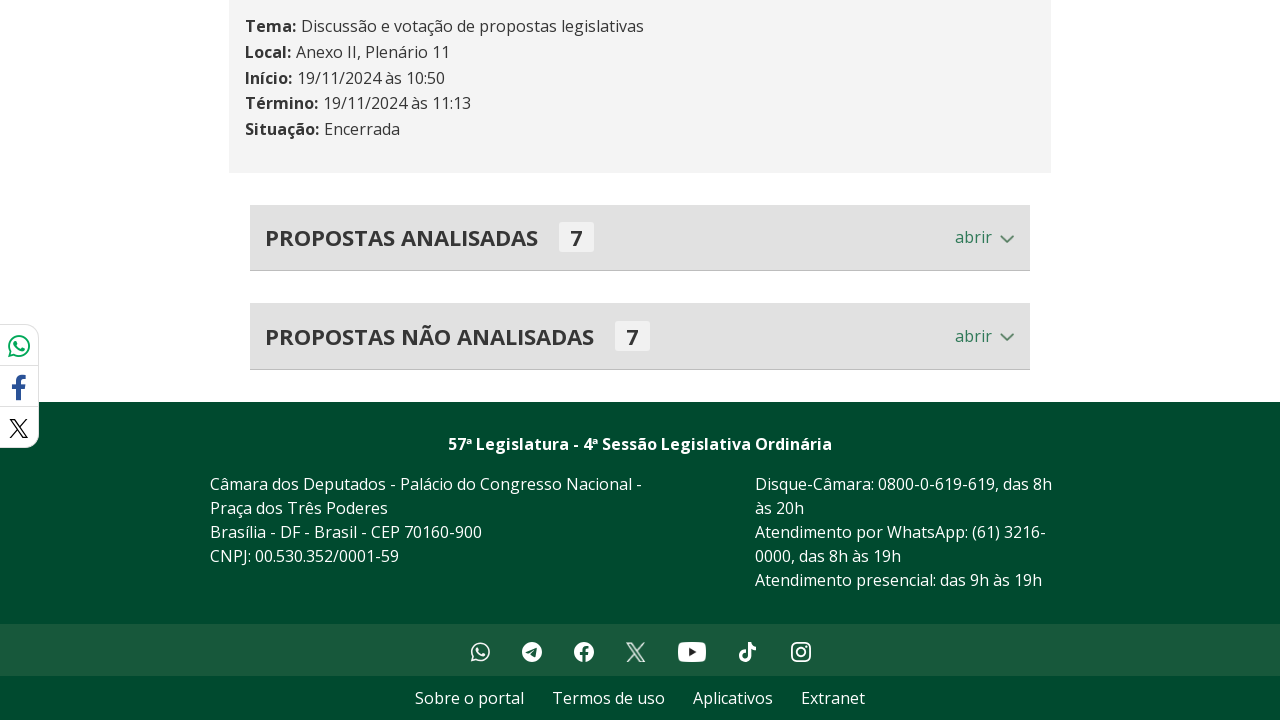

Waited 300ms for scroll animation to complete
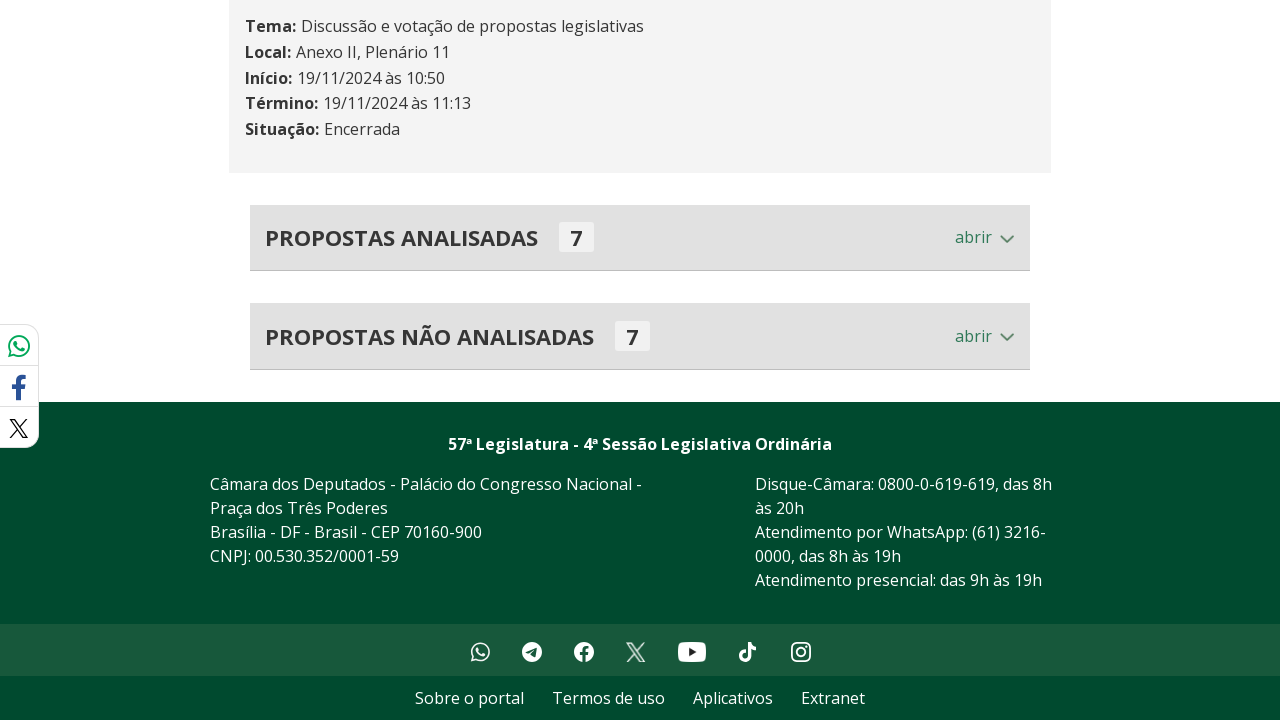

Scrolled down by 200 pixels to navigate towards proposals section
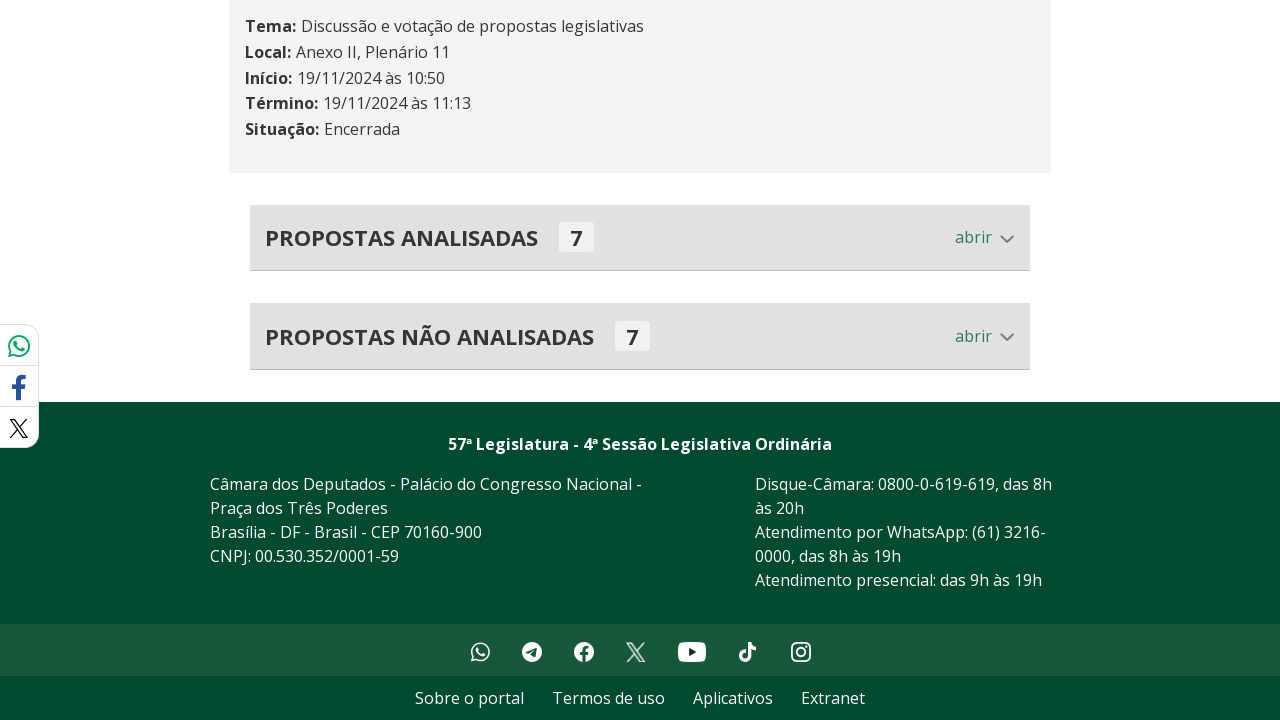

Waited 300ms for scroll animation to complete
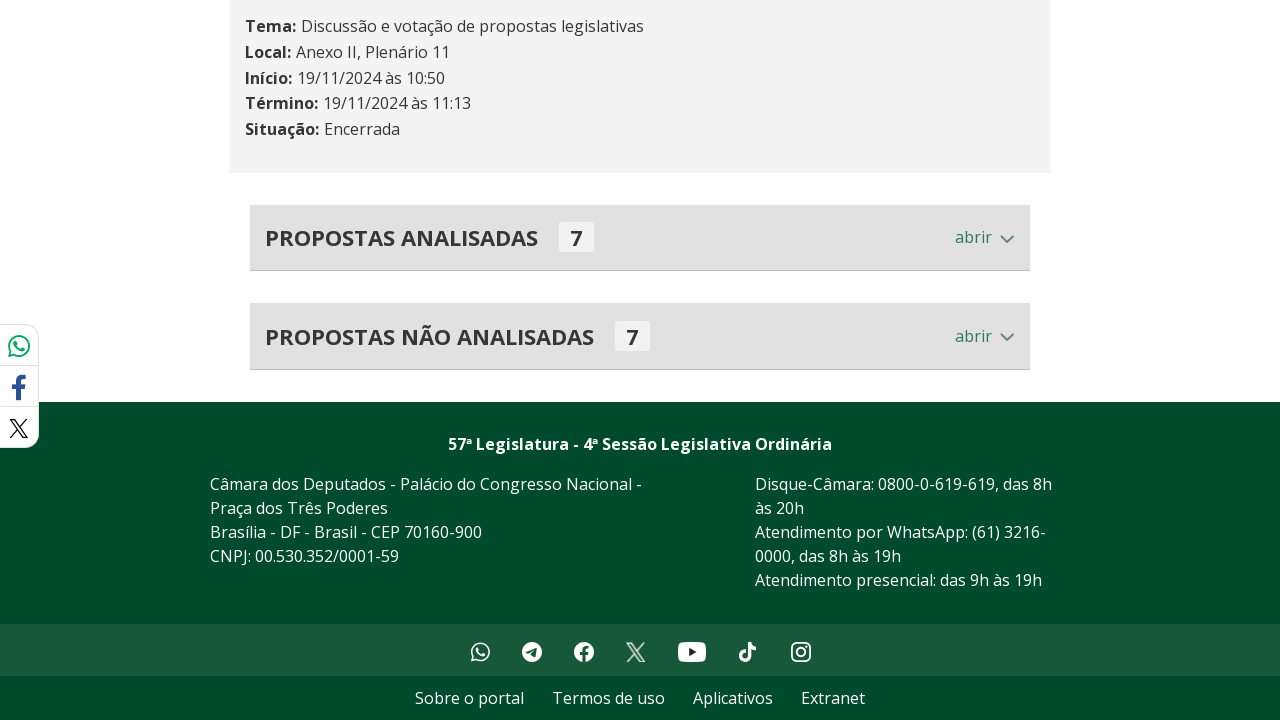

Located the button to expand analyzed proposals section
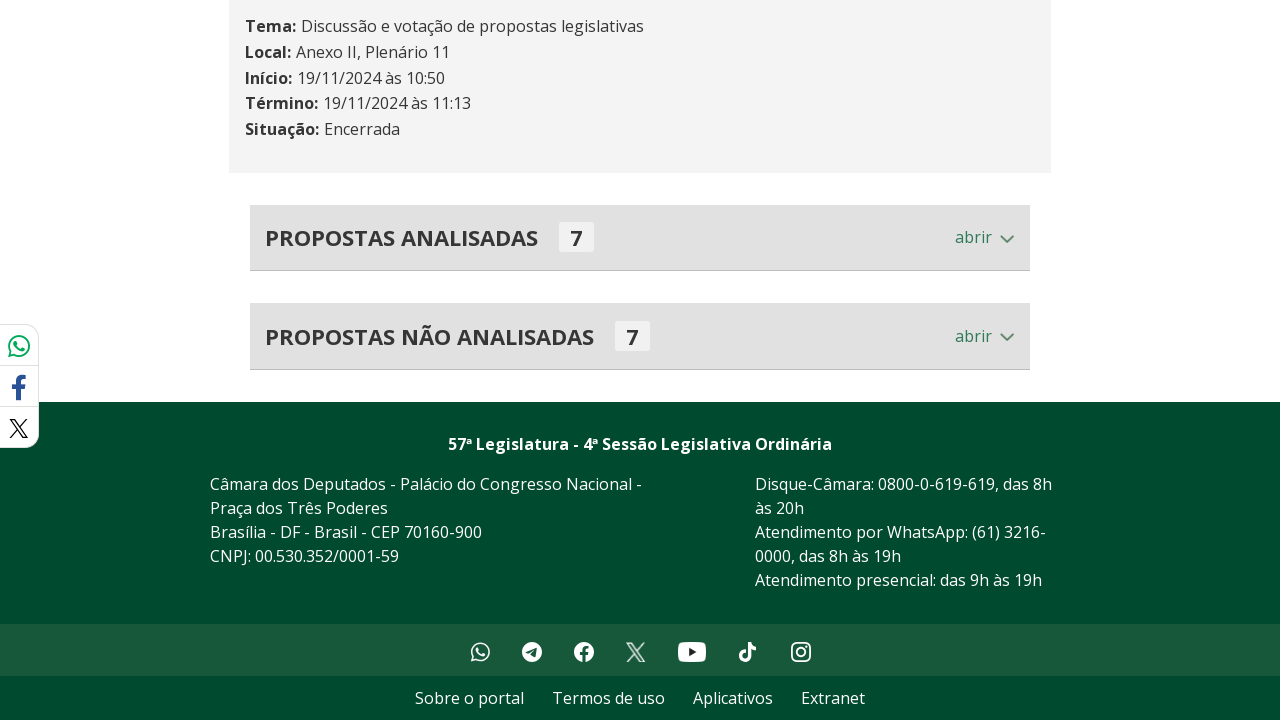

Scrolled analyzed proposals button into view
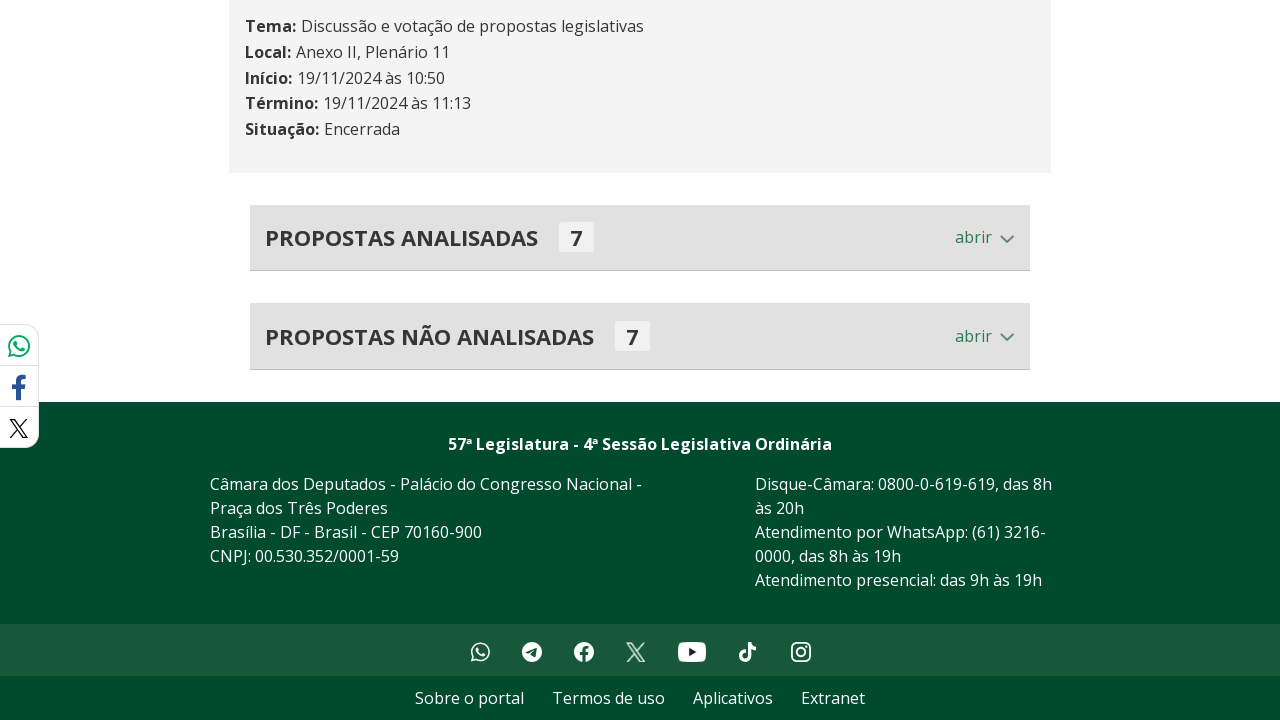

Clicked button to expand analyzed proposals section at (985, 238) on xpath=//*[@id="main-content"]/section[2]/div/div[1]/button/span
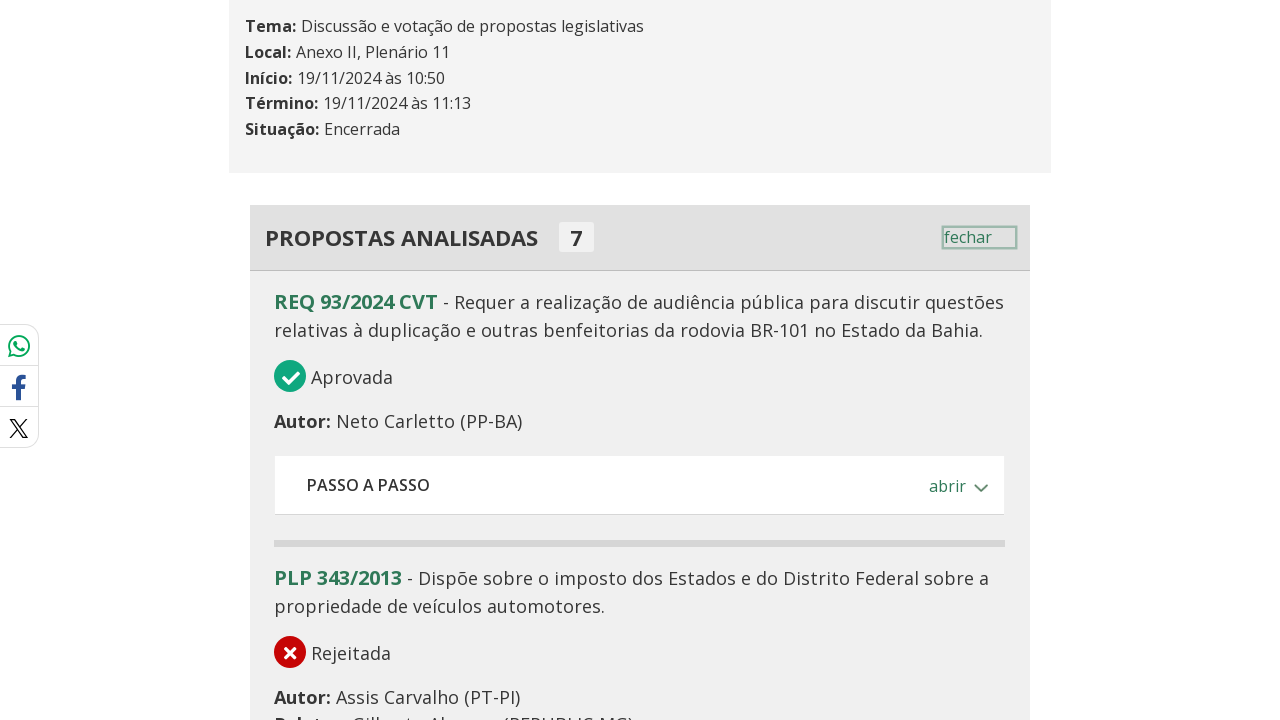

Waited 3 seconds for analyzed proposals section to expand
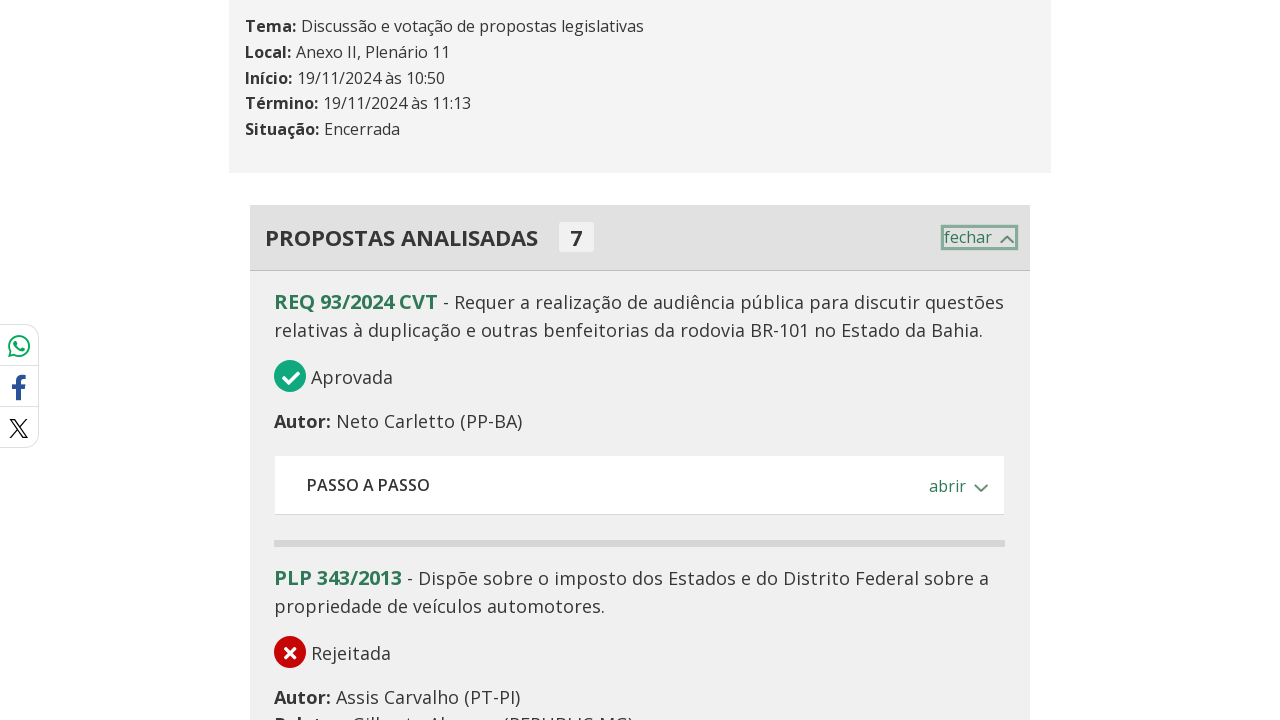

Located the button to expand non-analyzed proposals section
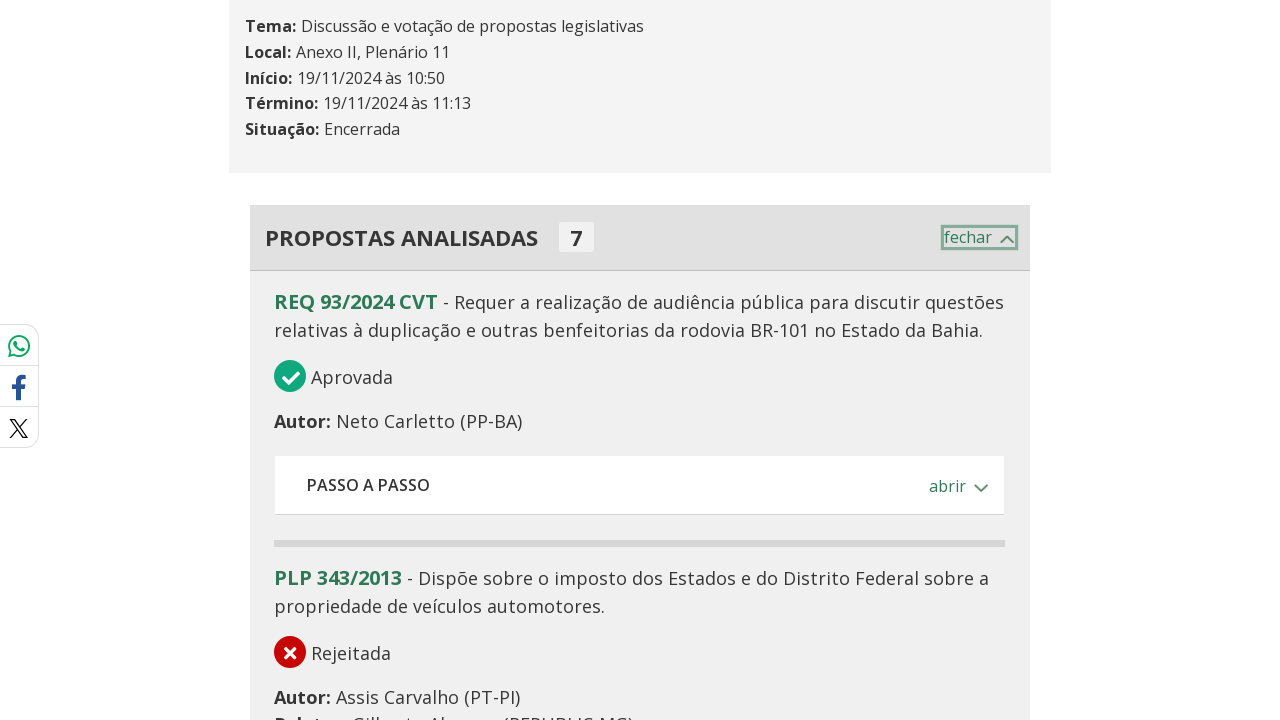

Scrolled non-analyzed proposals button into view
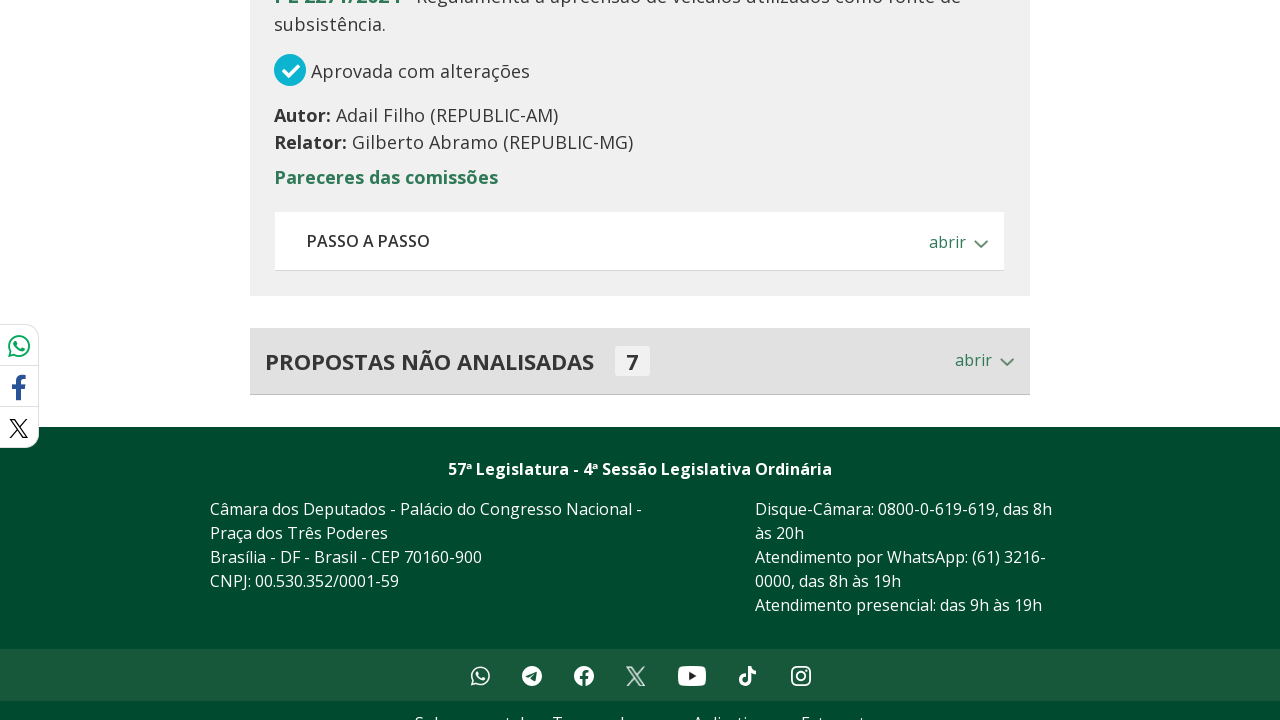

Clicked button to expand non-analyzed proposals section at (985, 361) on xpath=//*[@id="main-content"]/section[3]/div/div[1]/button/span
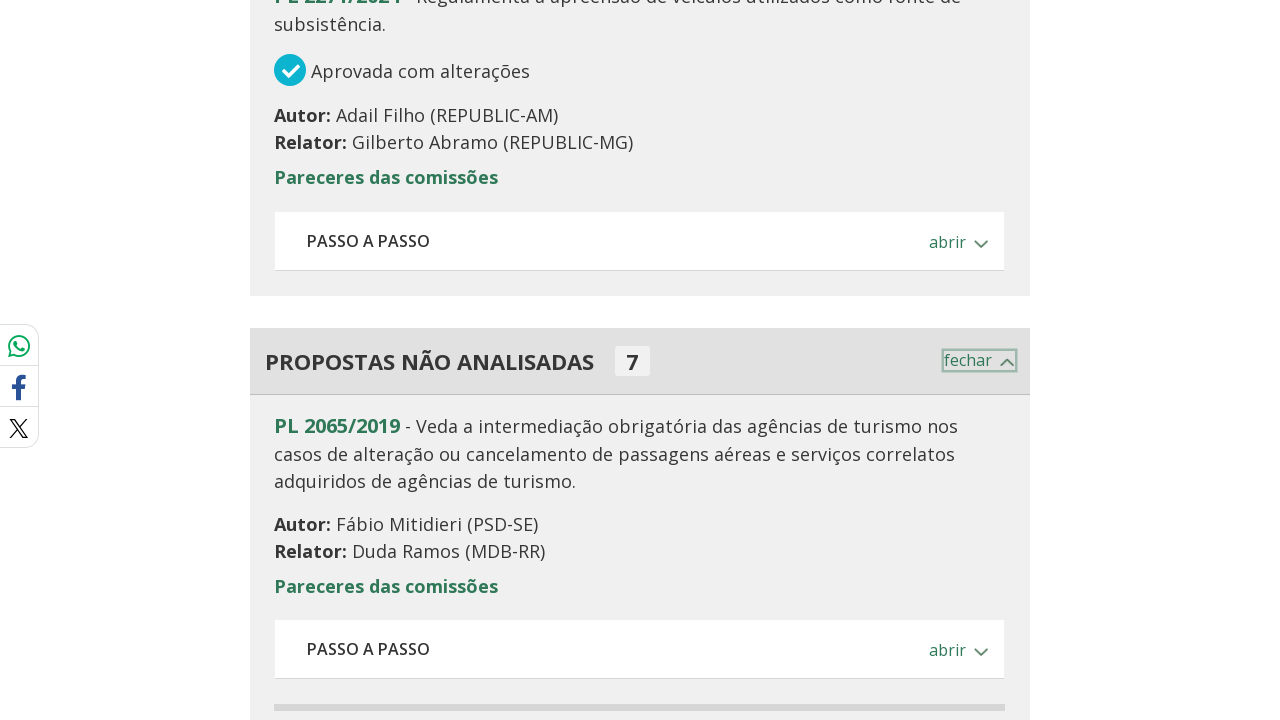

Waited 3 seconds for non-analyzed proposals section to expand
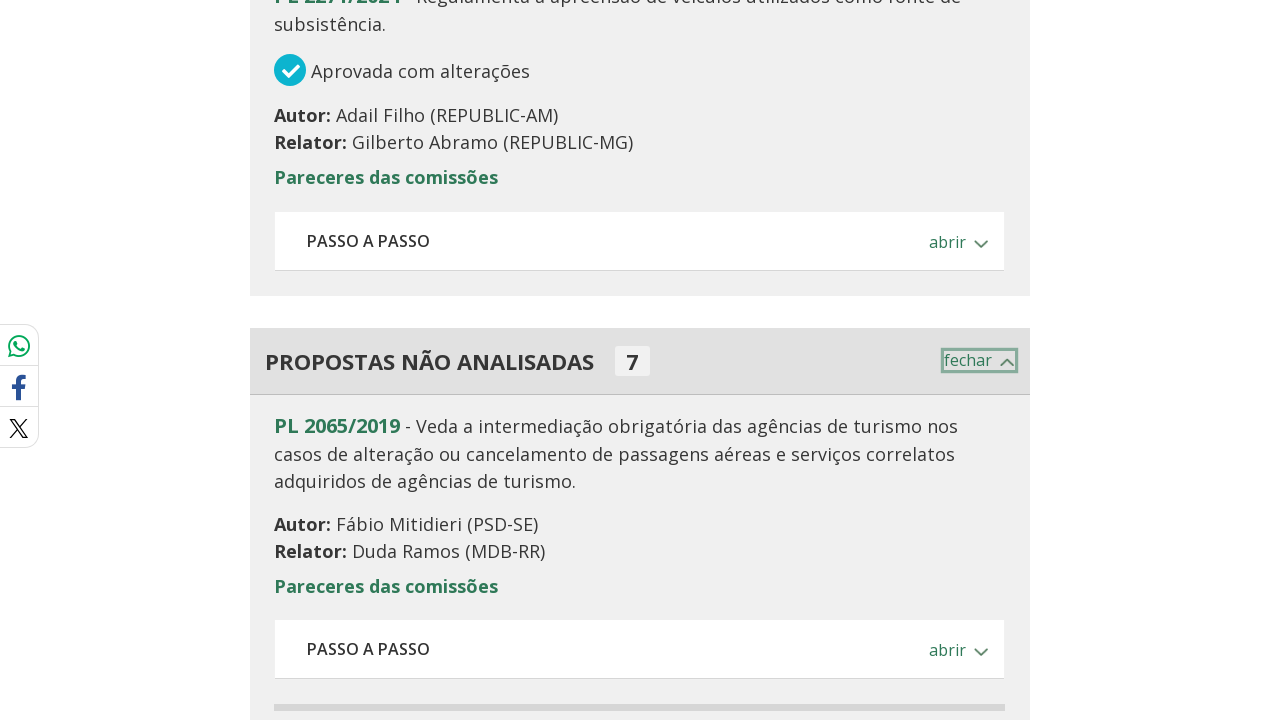

Confirmed both analyzed and non-analyzed proposals lists are now visible
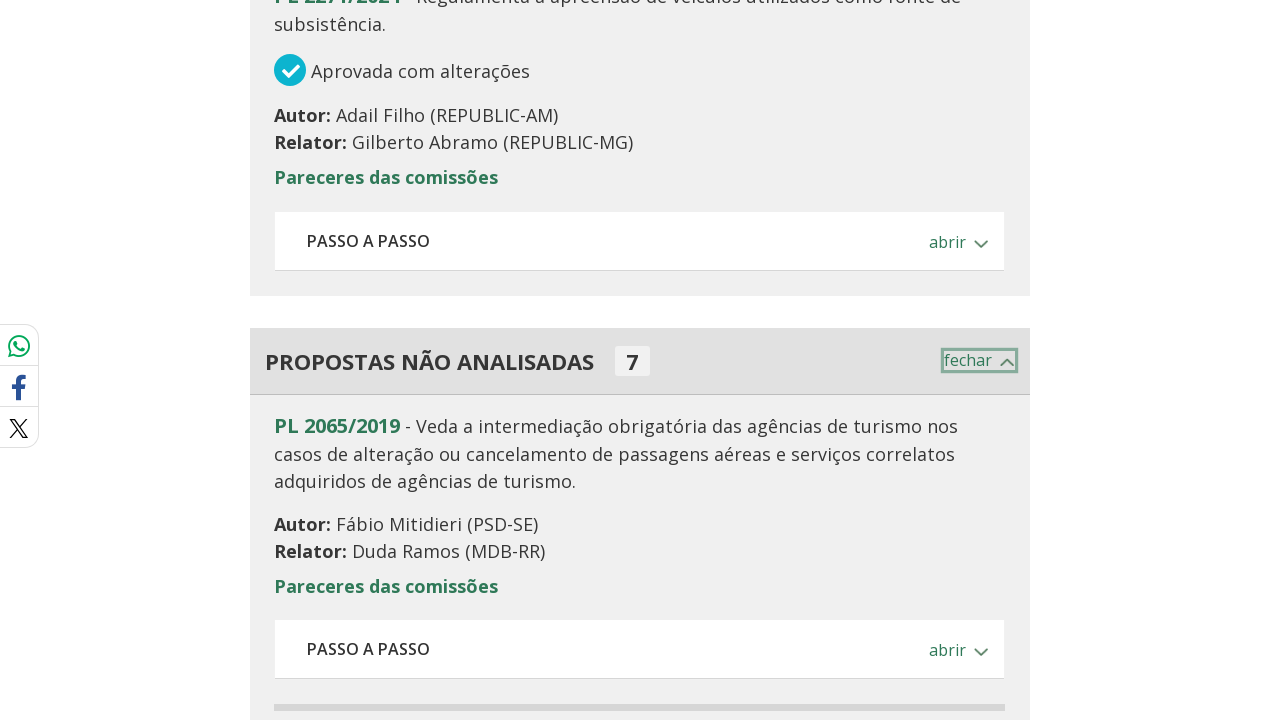

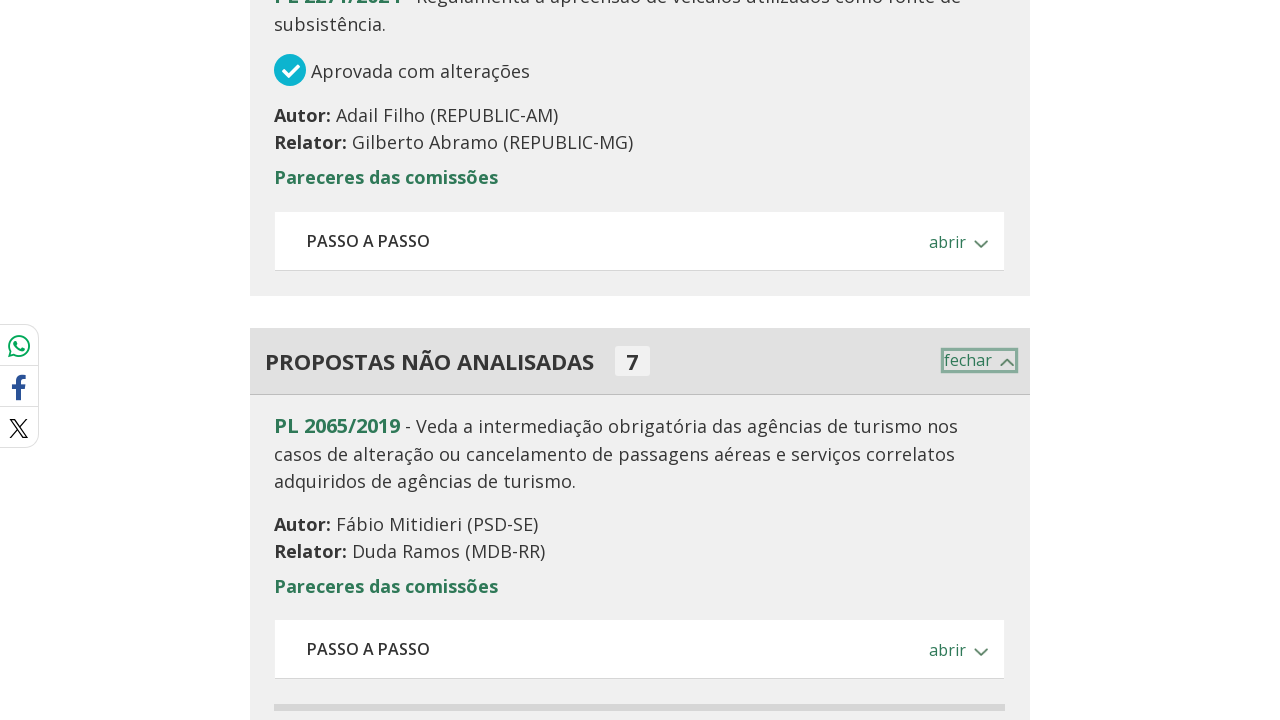